Tests that clicking the Generate button 10 times generates UUIDs each time

Starting URL: https://qatask.netlify.app/

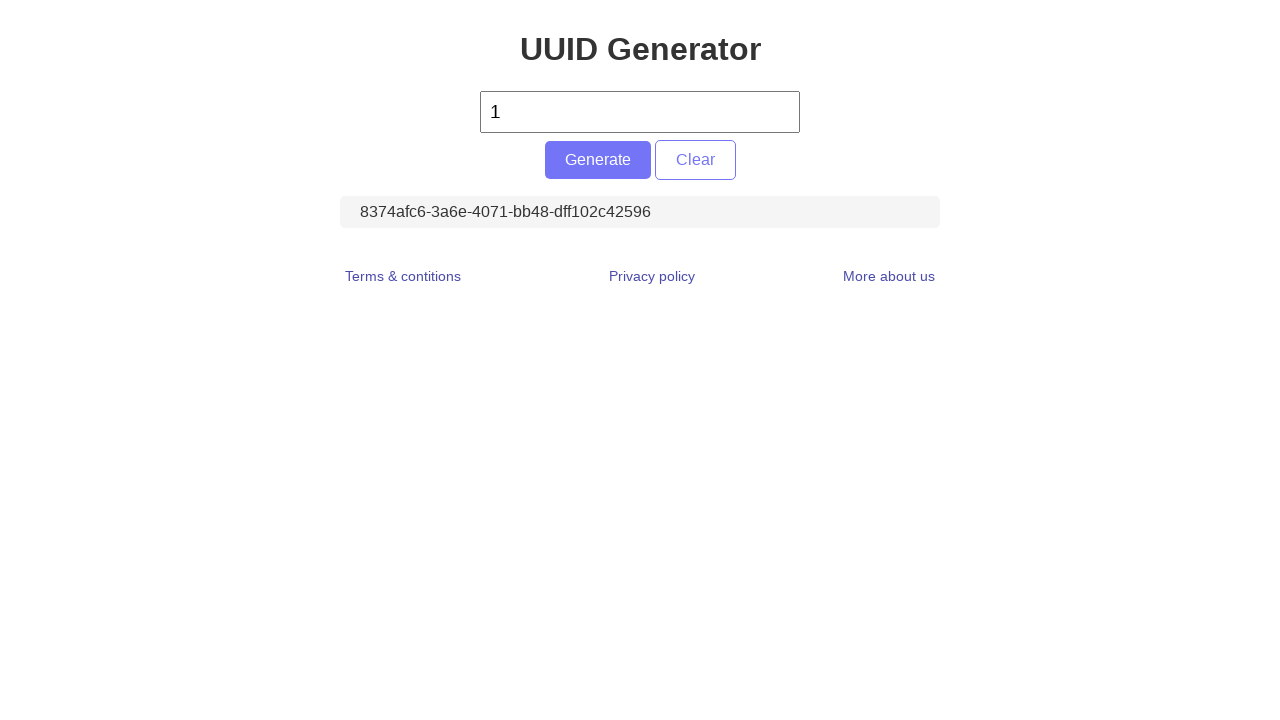

Clicked Generate button at (598, 160) on #generate
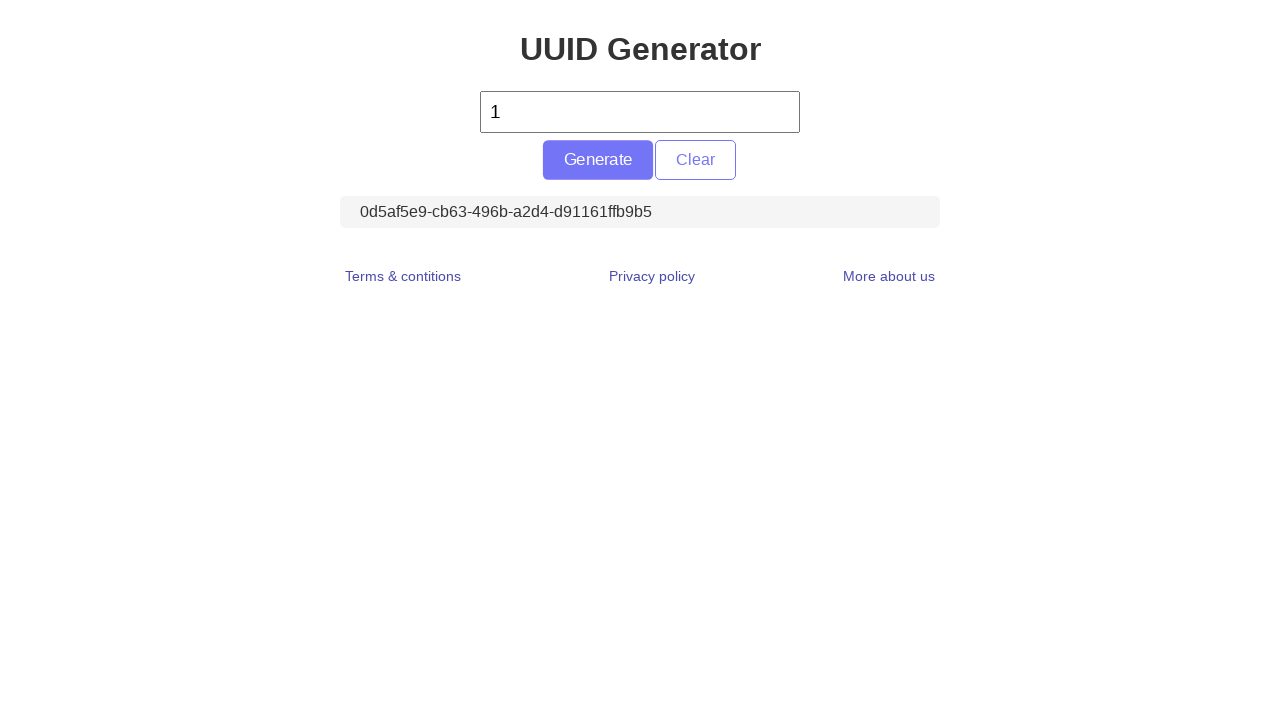

Located UUID display element
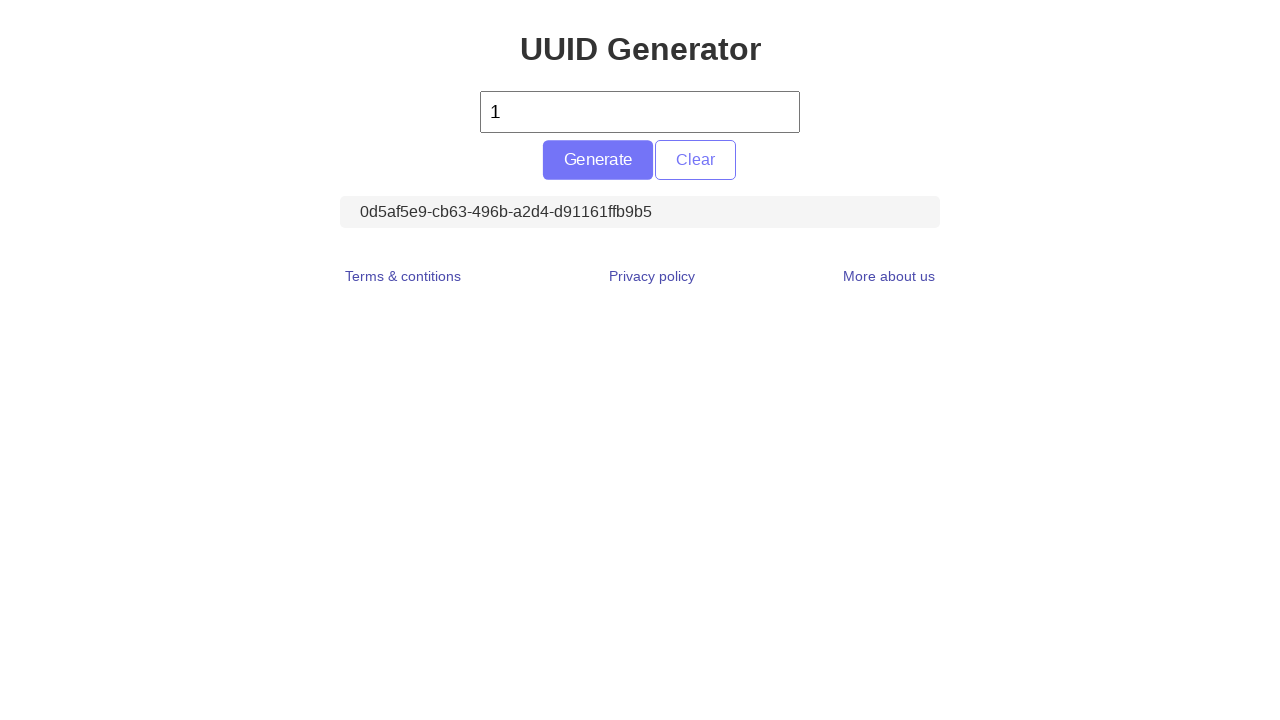

Retrieved UUID text content
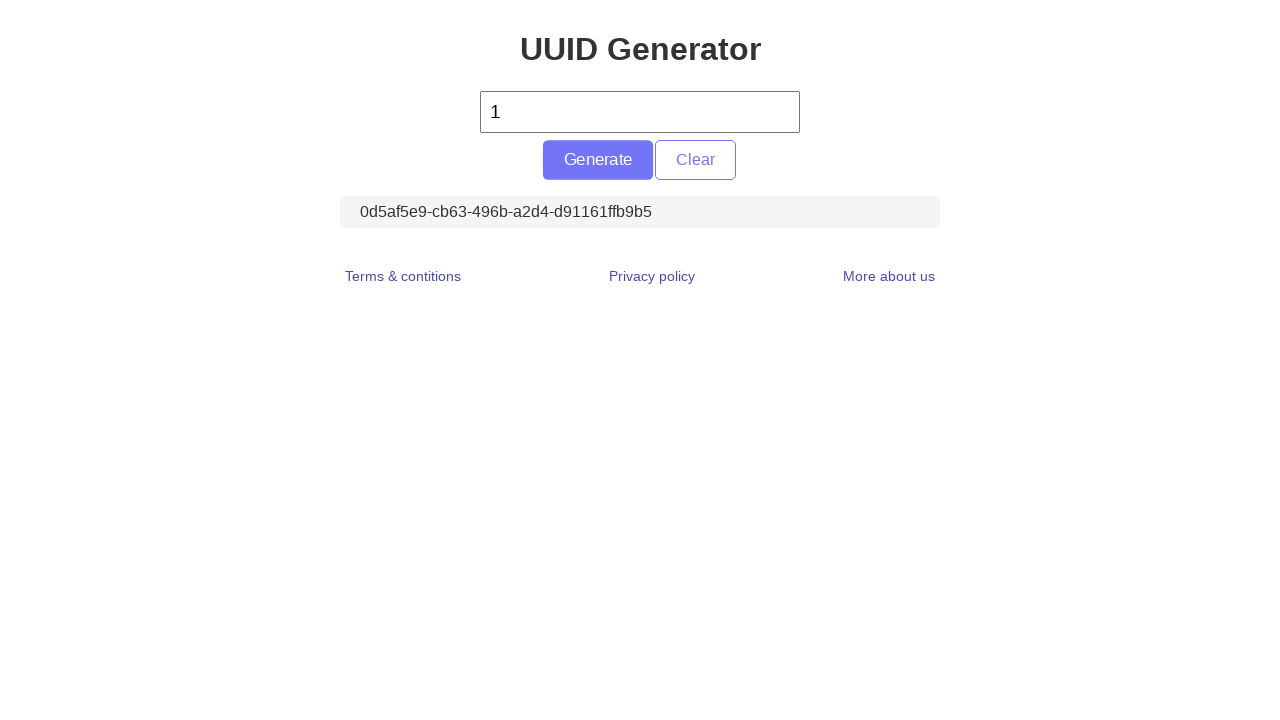

Verified UUID is not empty
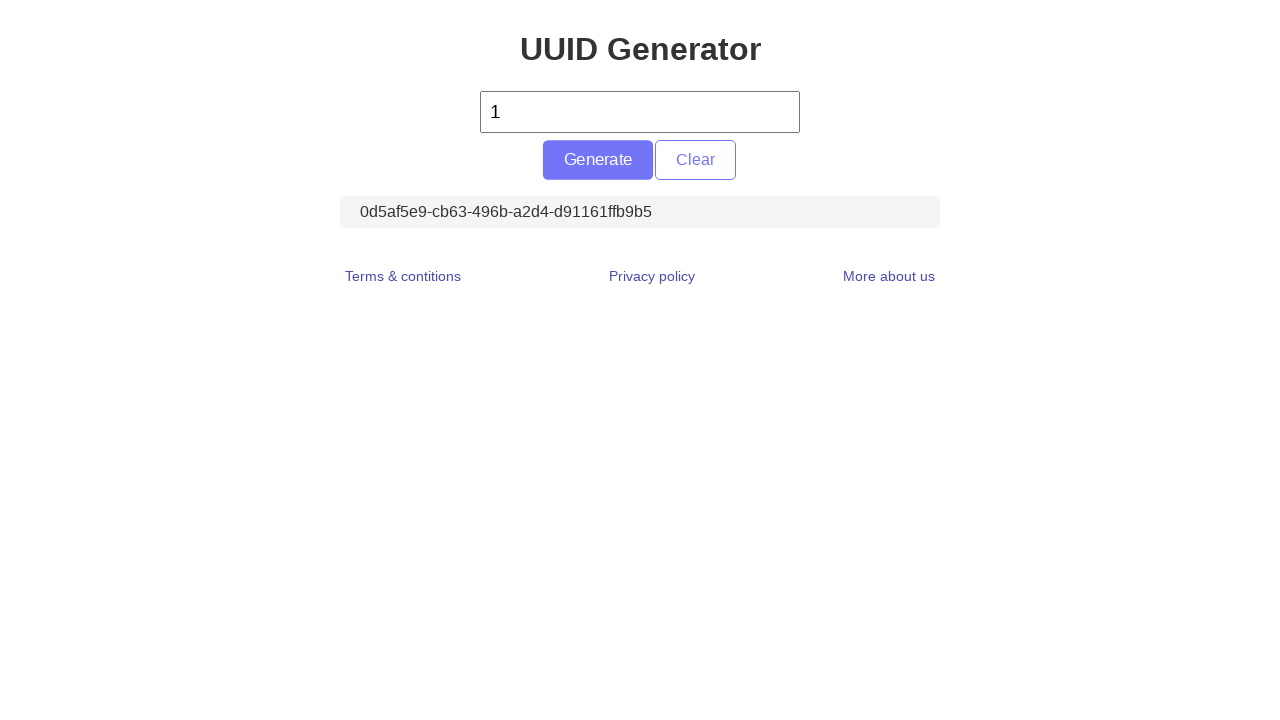

Clicked Generate button at (598, 160) on #generate
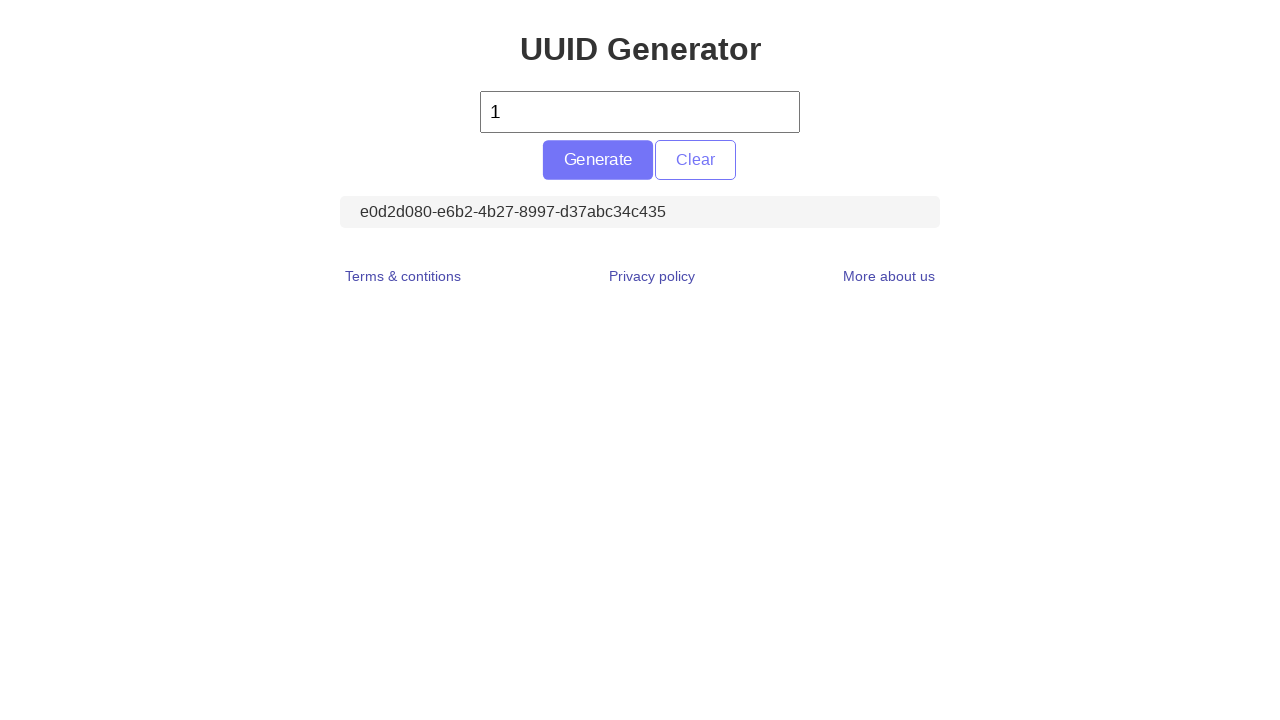

Located UUID display element
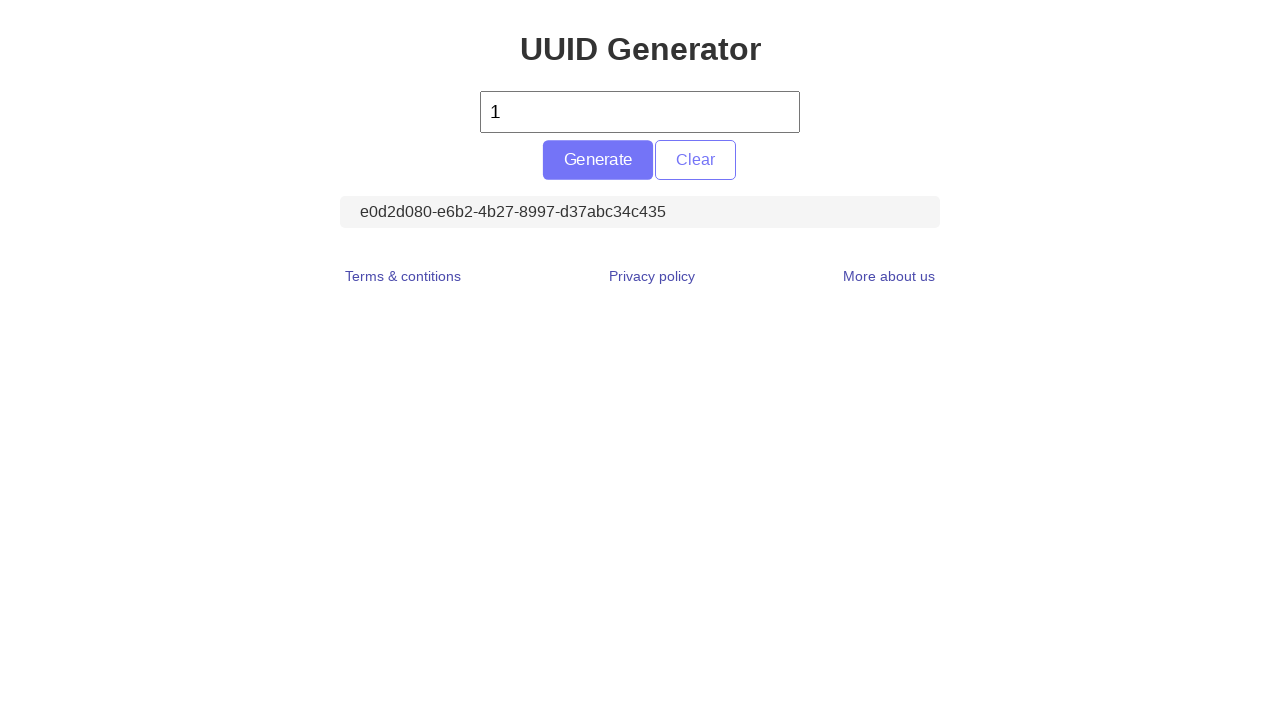

Retrieved UUID text content
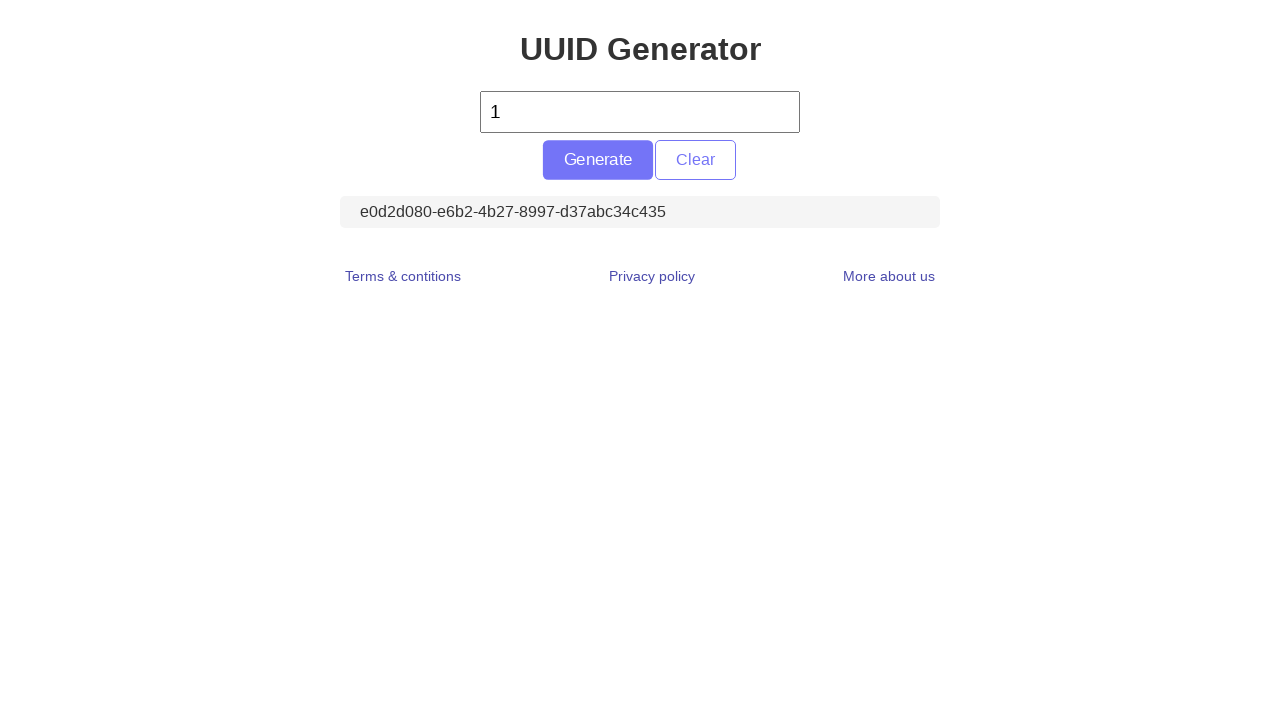

Verified UUID is not empty
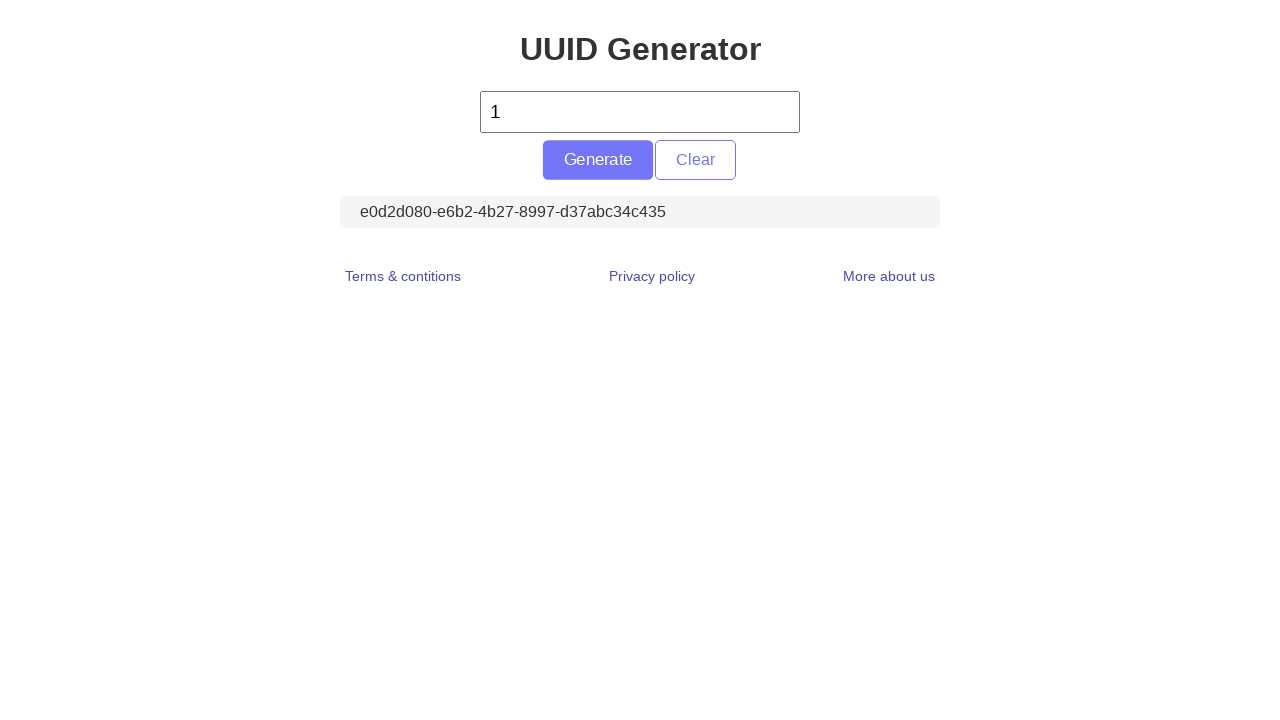

Clicked Generate button at (598, 160) on #generate
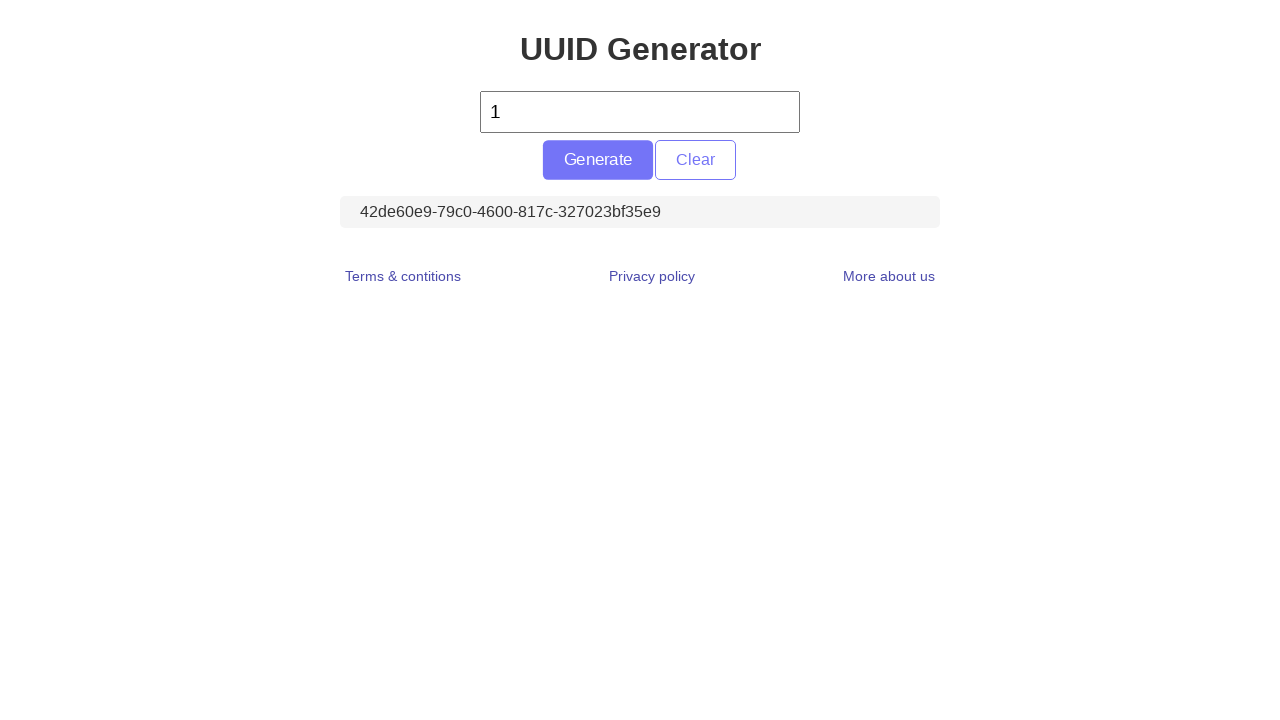

Located UUID display element
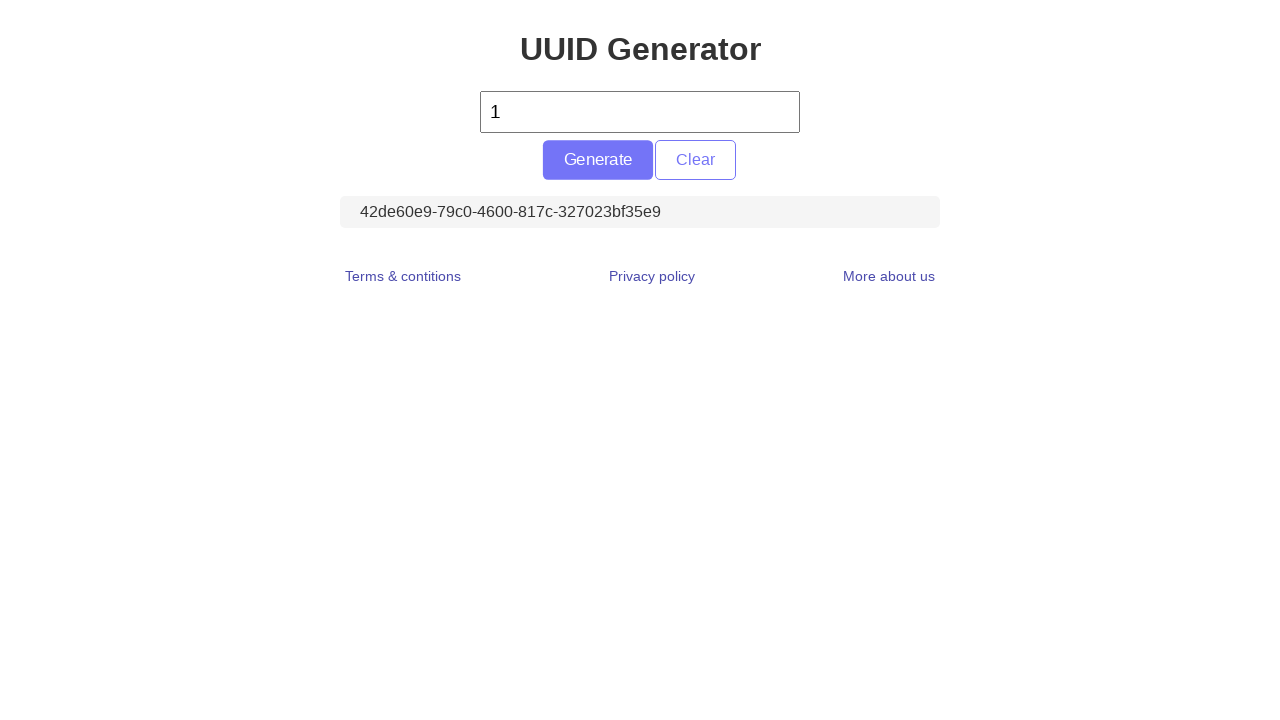

Retrieved UUID text content
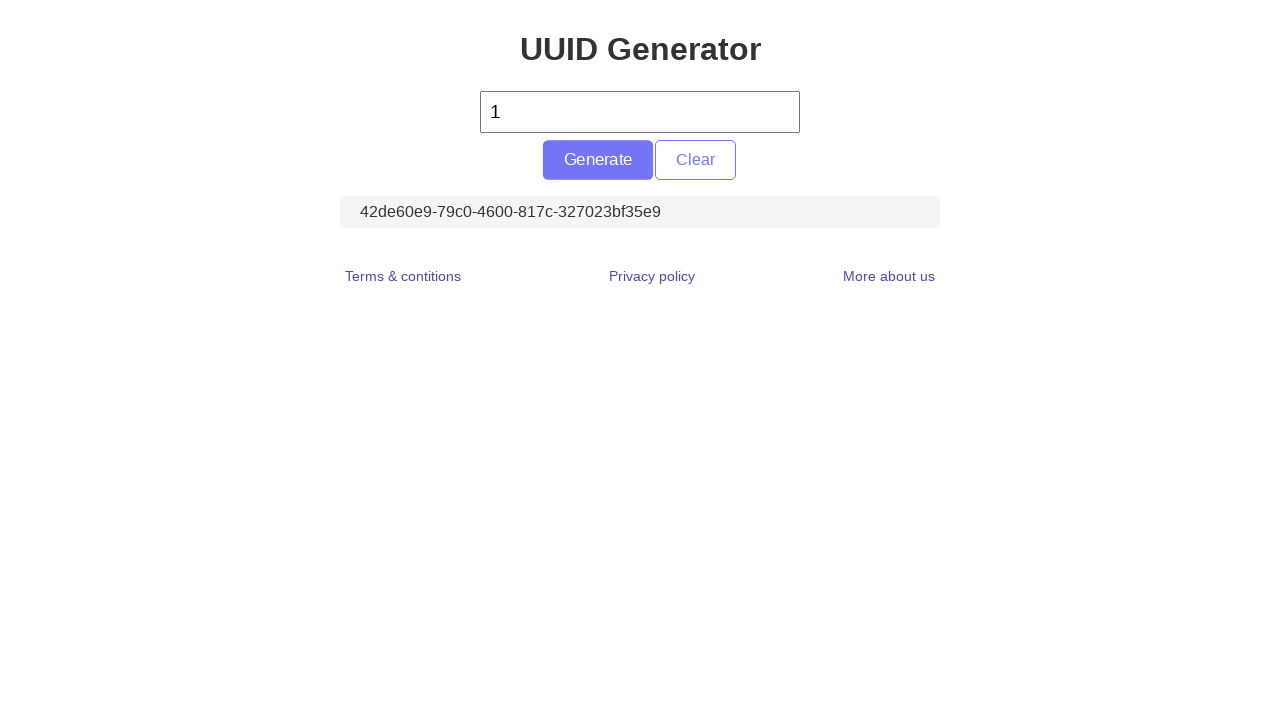

Verified UUID is not empty
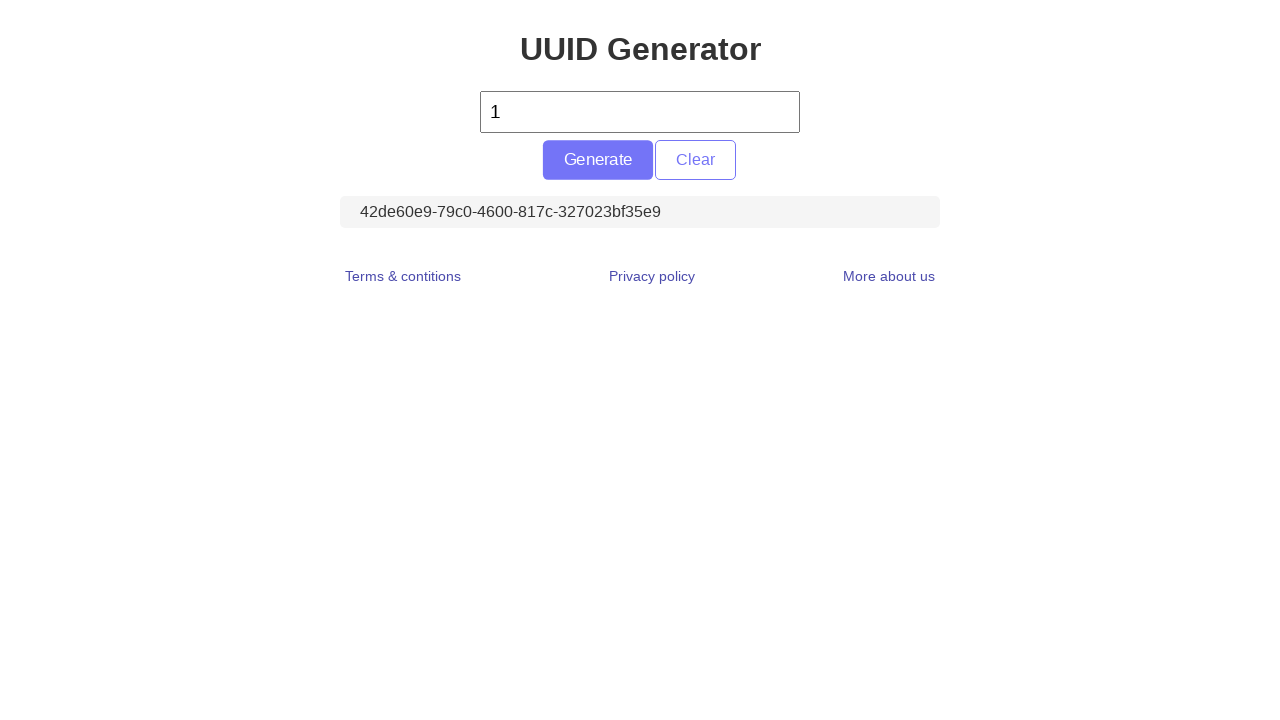

Clicked Generate button at (598, 160) on #generate
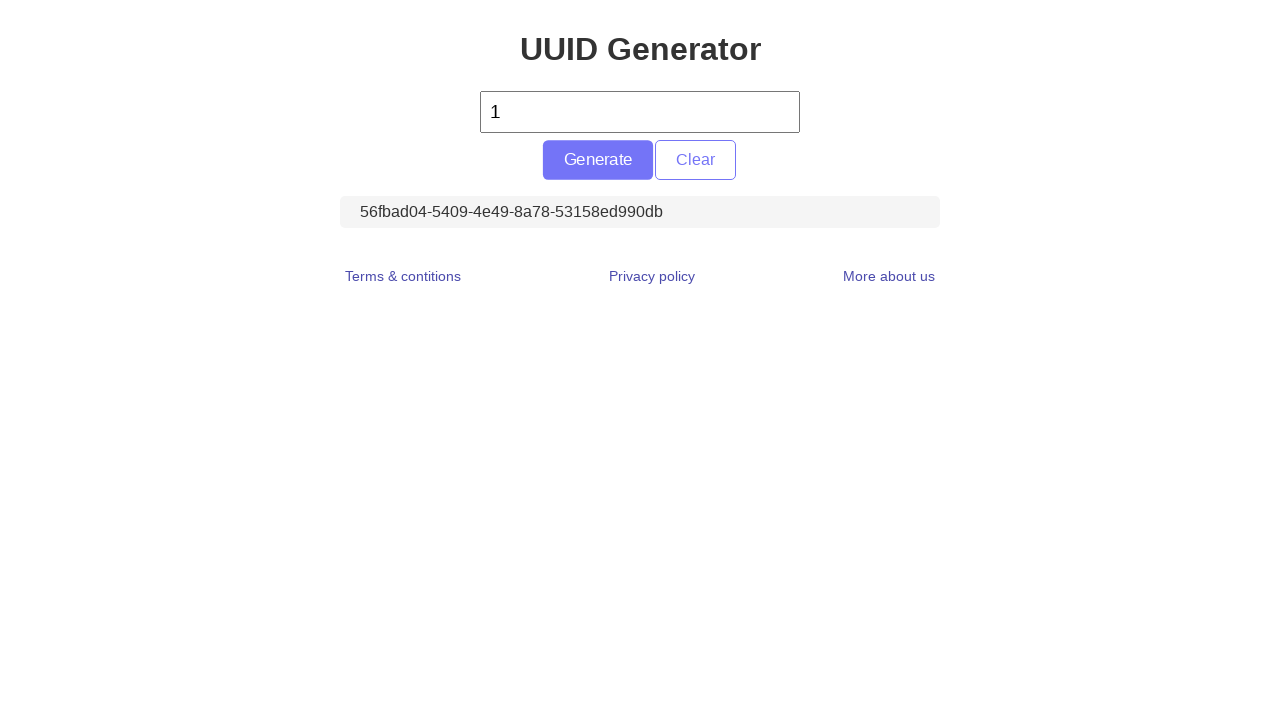

Located UUID display element
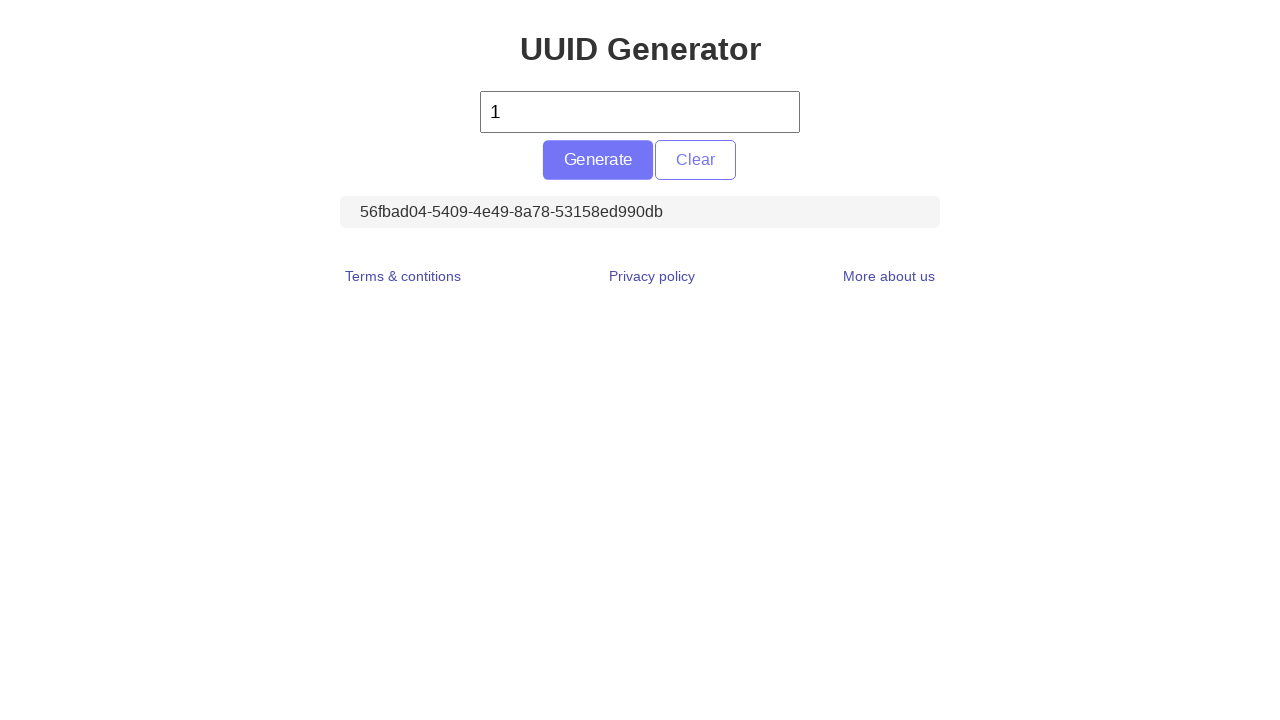

Retrieved UUID text content
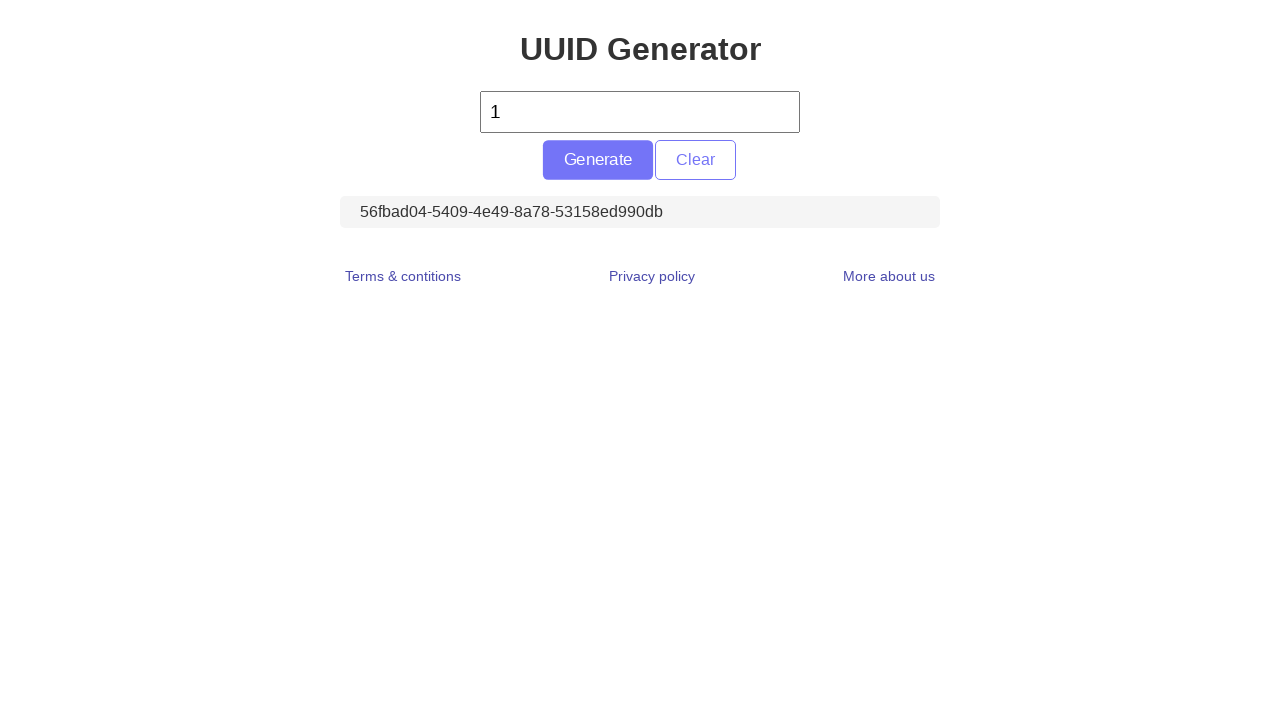

Verified UUID is not empty
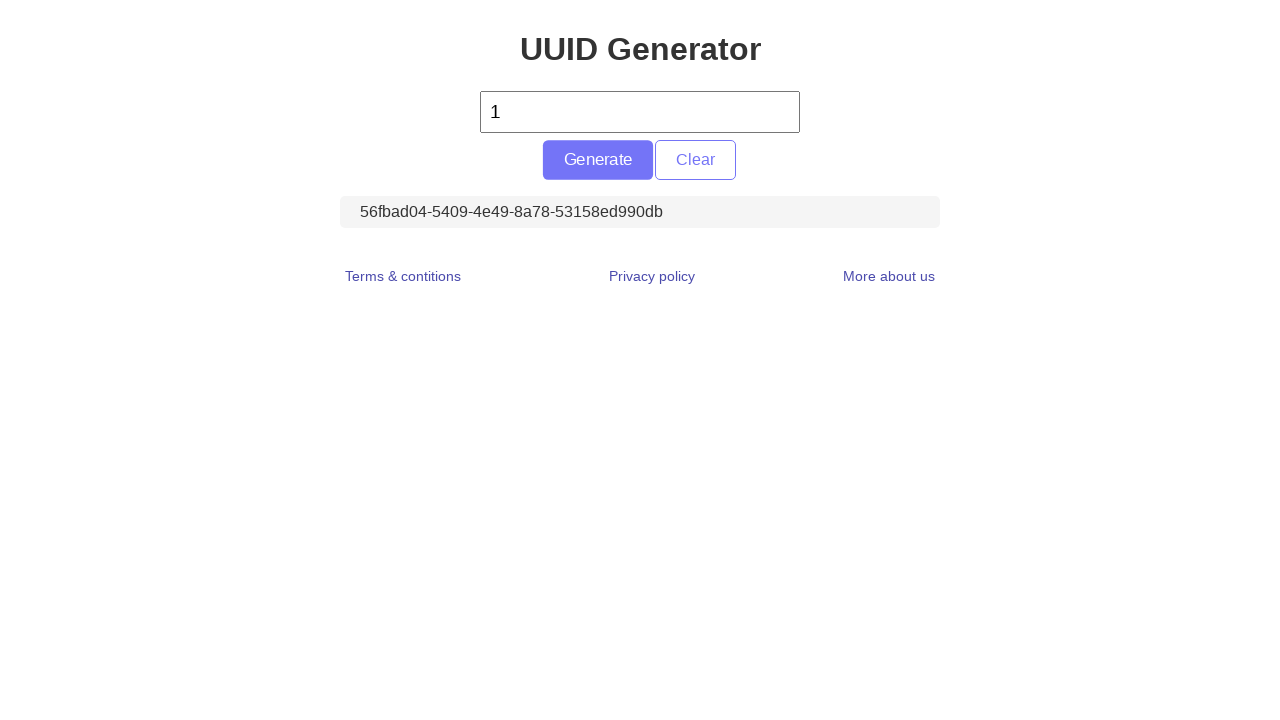

Clicked Generate button at (598, 160) on #generate
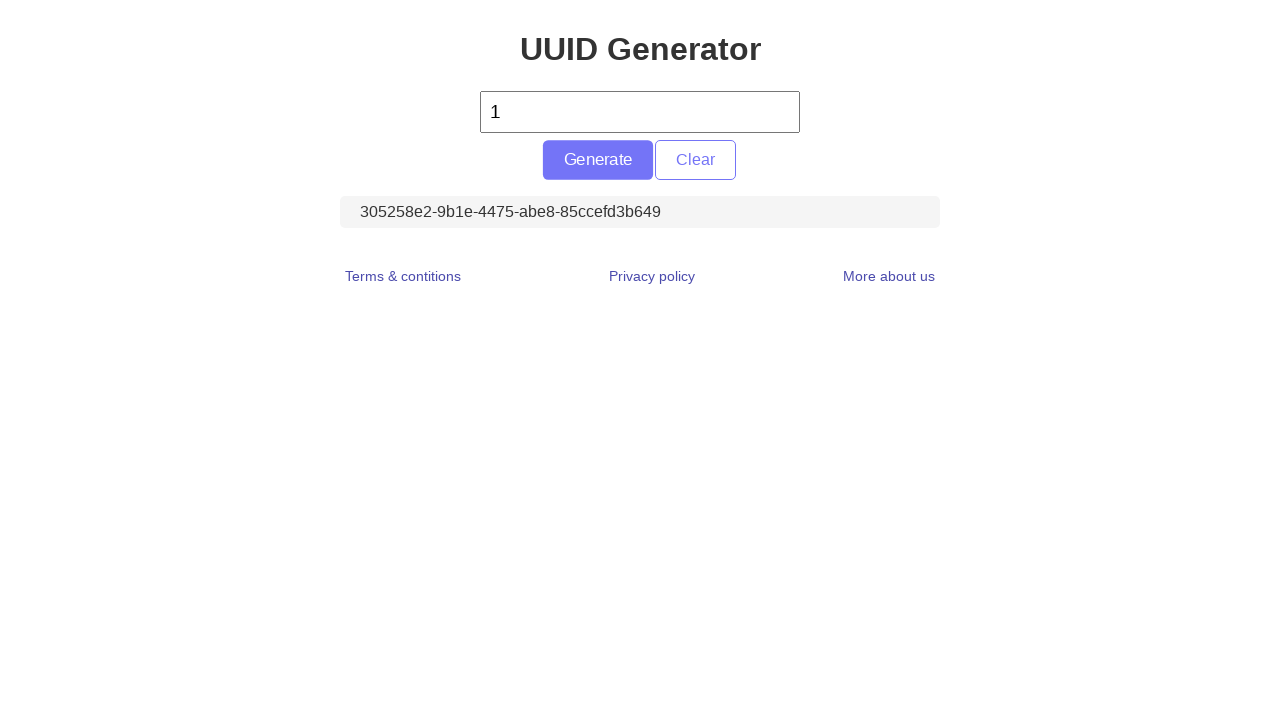

Located UUID display element
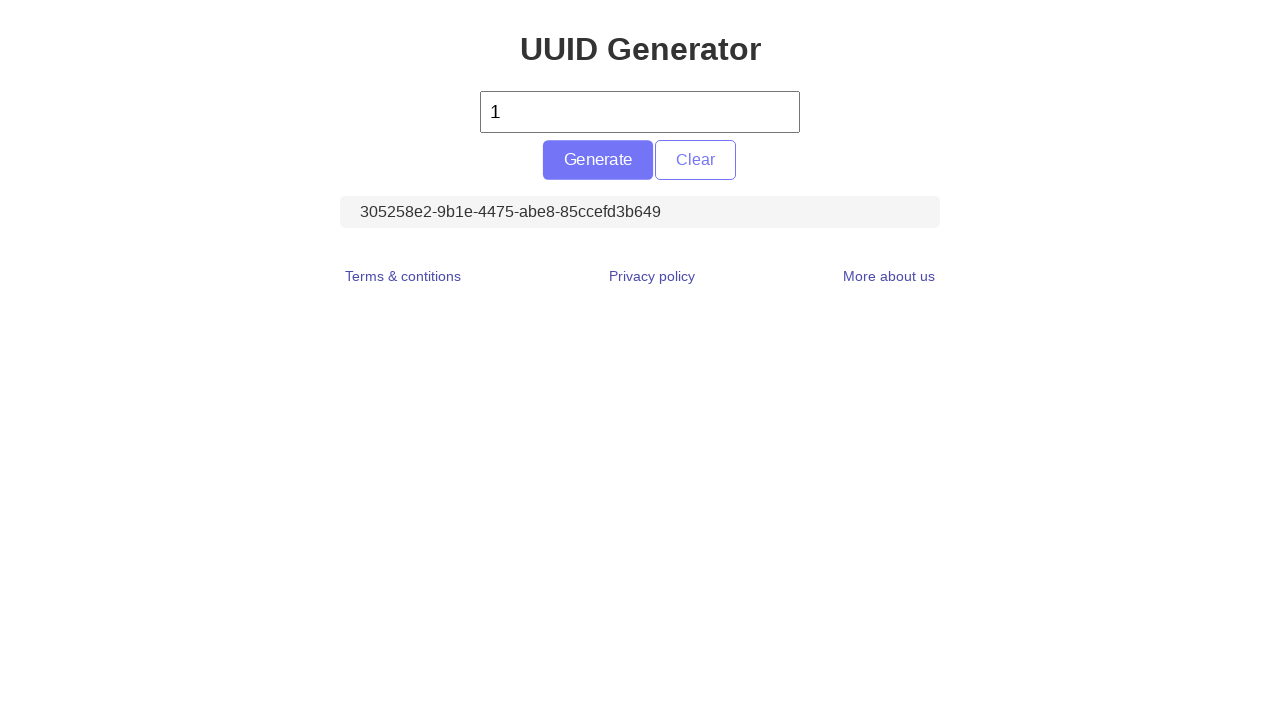

Retrieved UUID text content
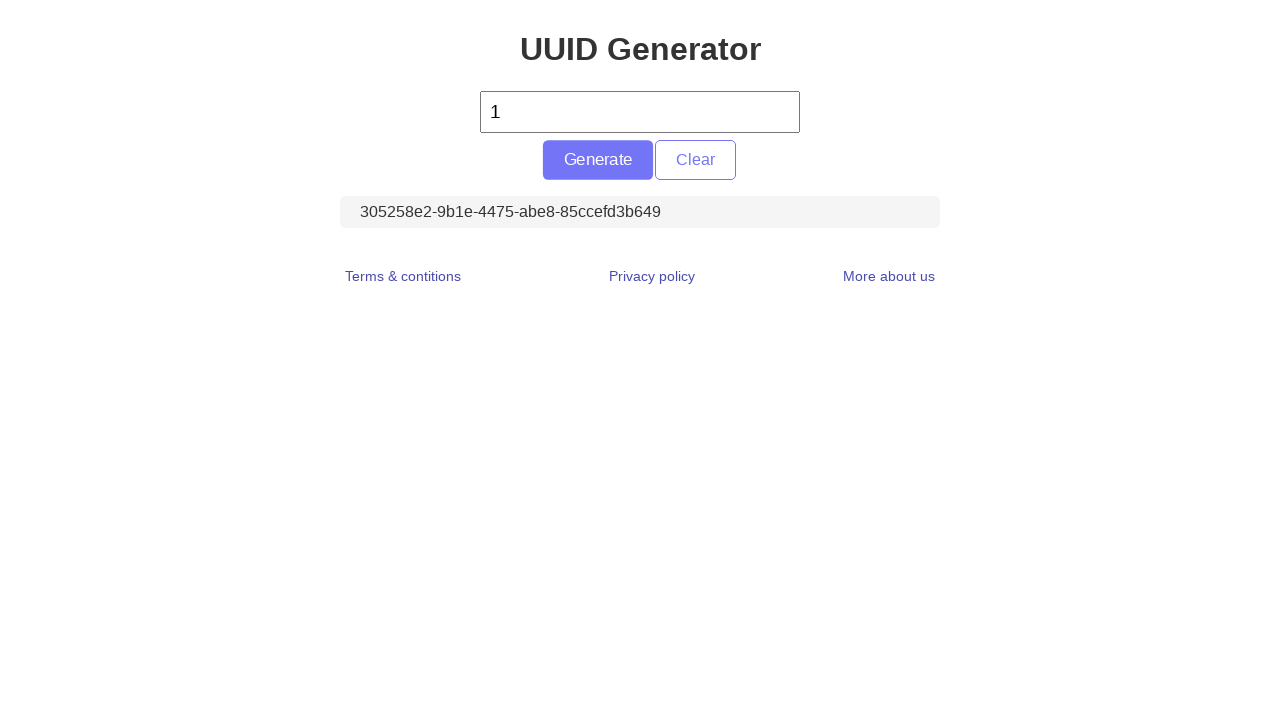

Verified UUID is not empty
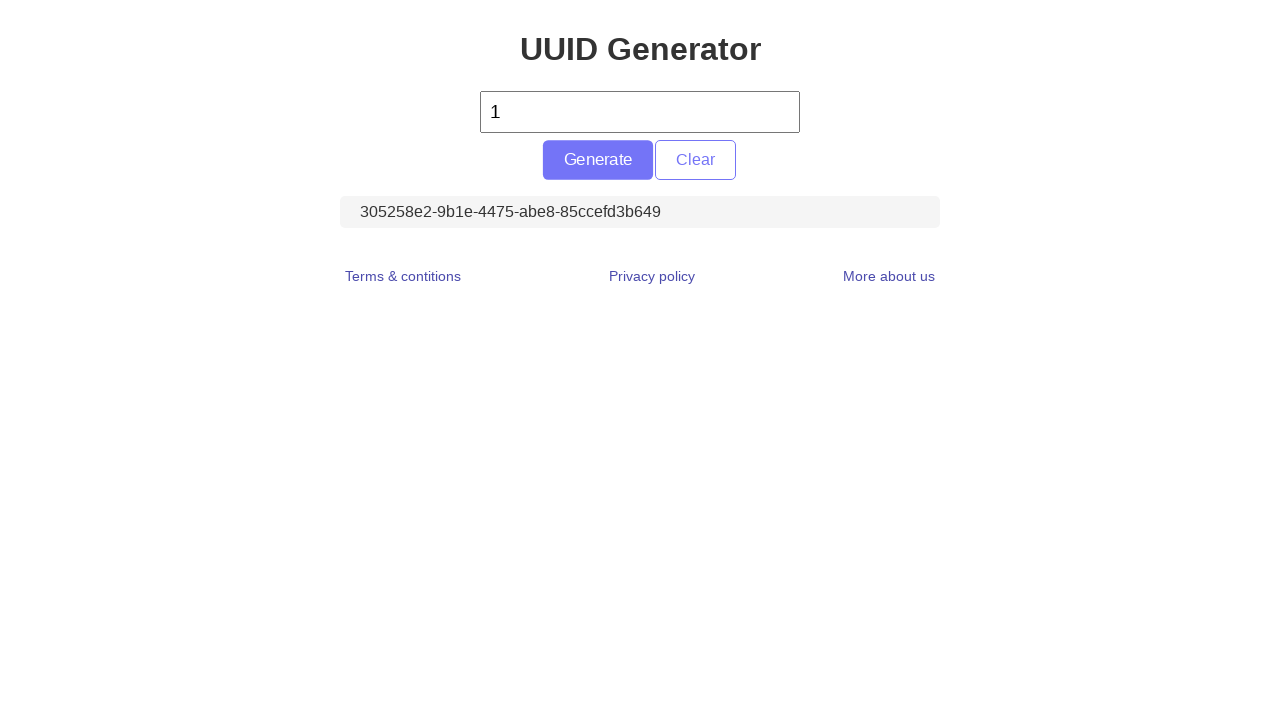

Clicked Generate button at (598, 160) on #generate
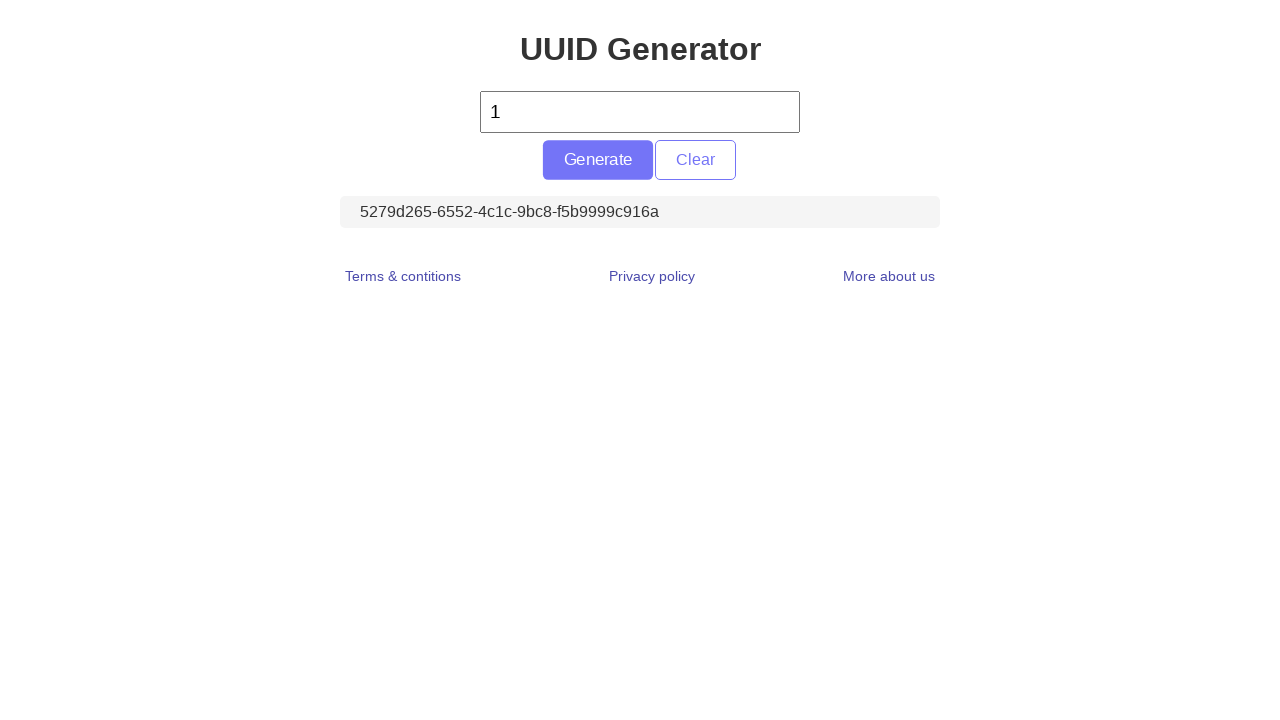

Located UUID display element
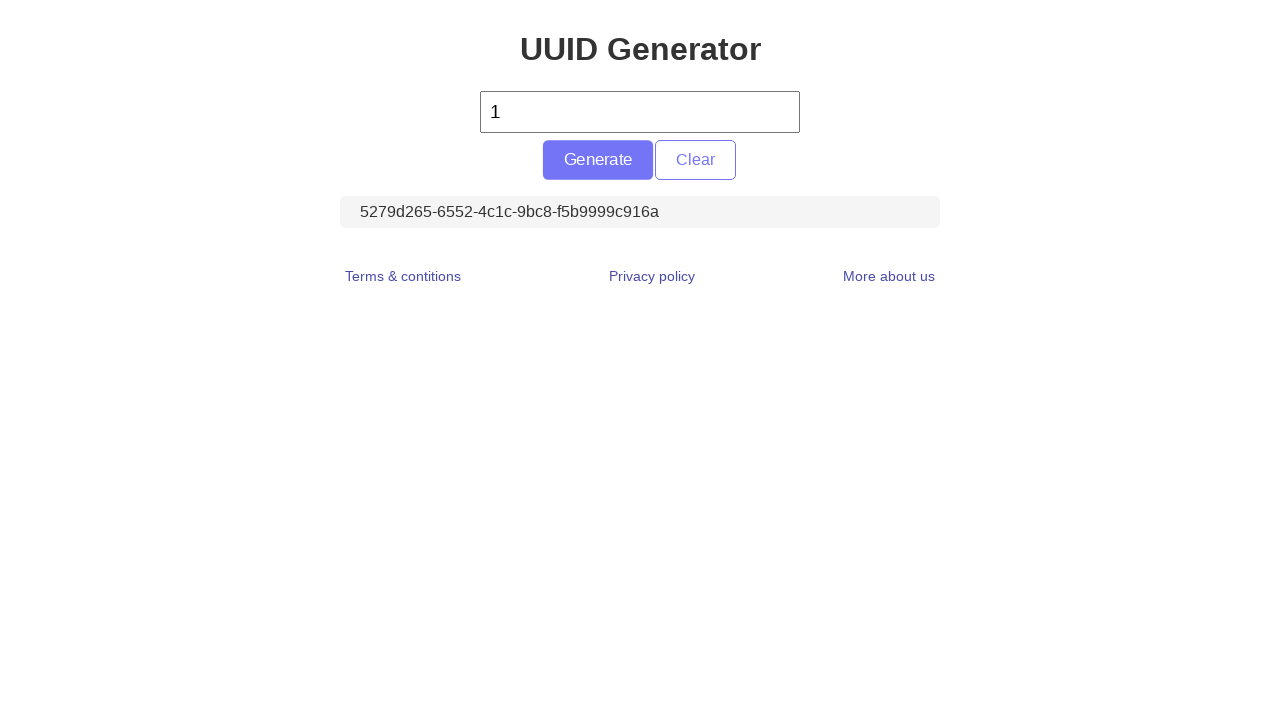

Retrieved UUID text content
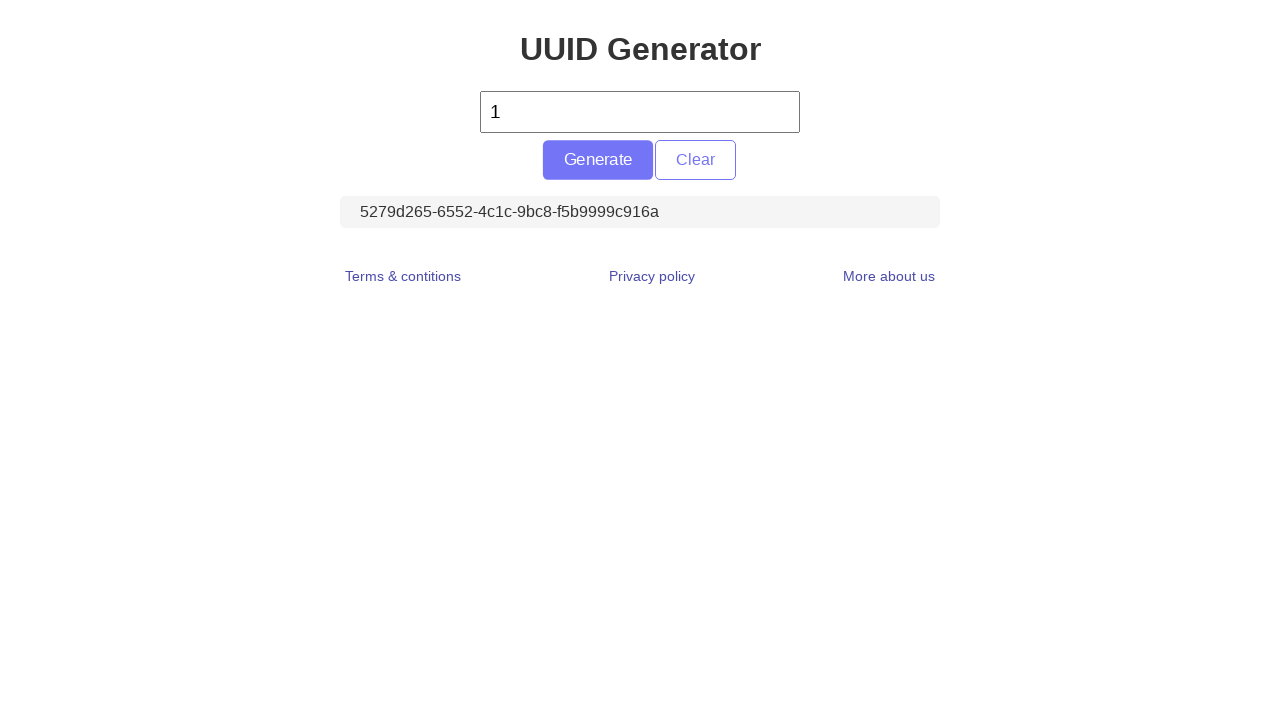

Verified UUID is not empty
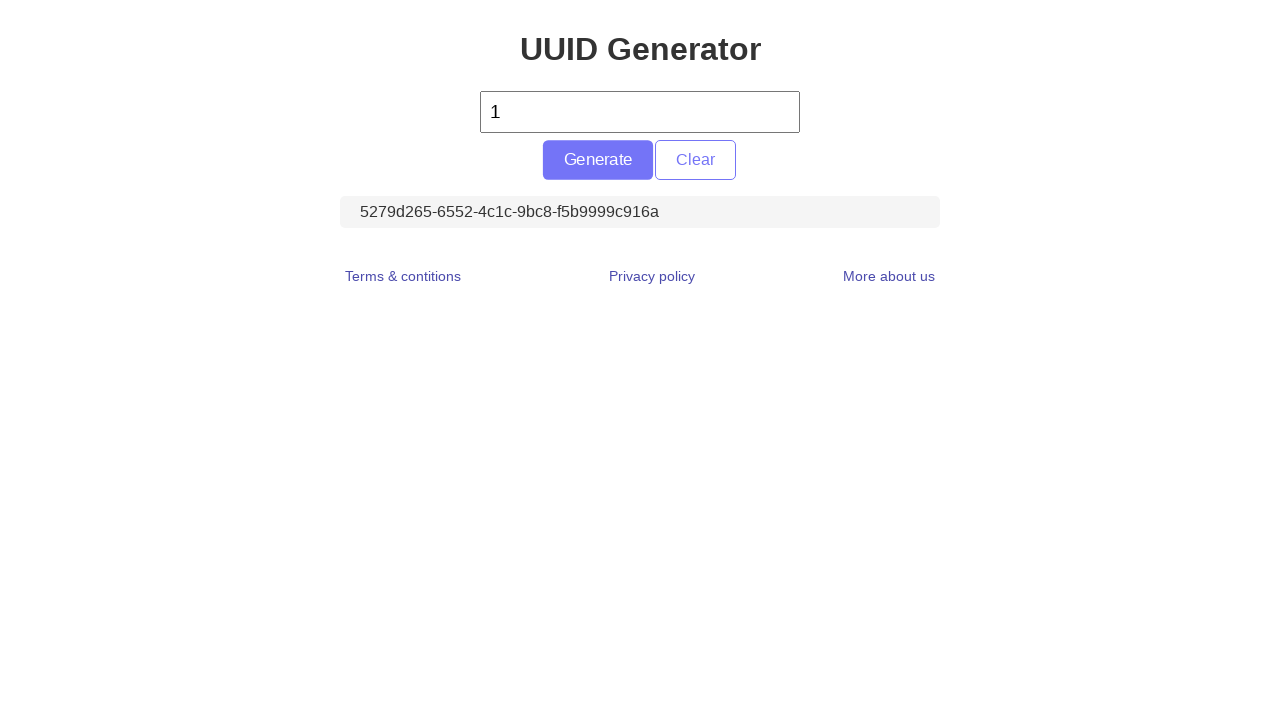

Clicked Generate button at (598, 160) on #generate
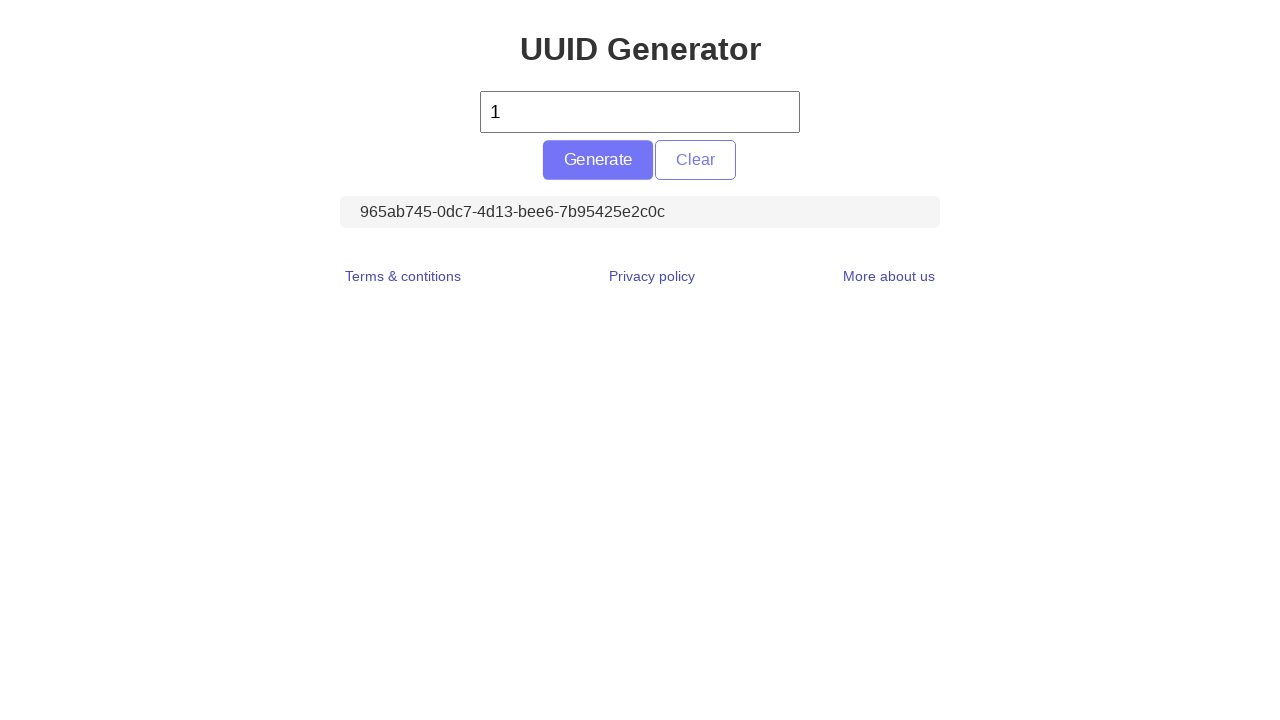

Located UUID display element
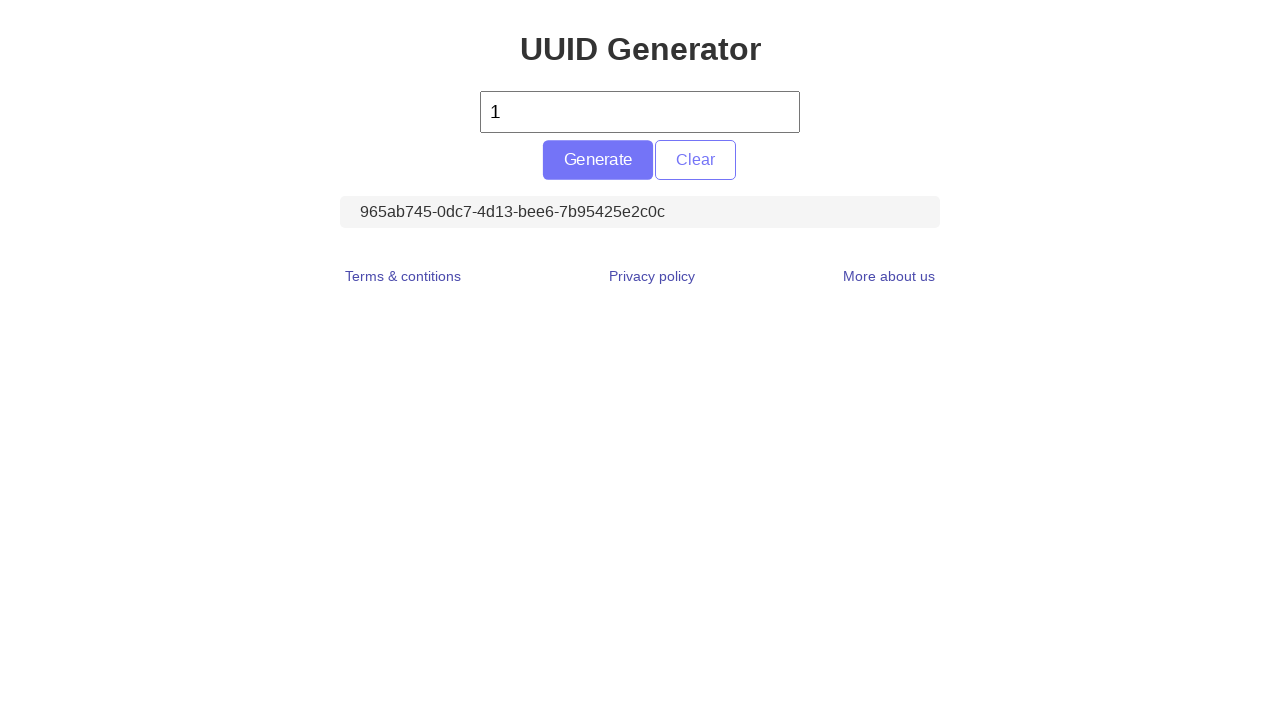

Retrieved UUID text content
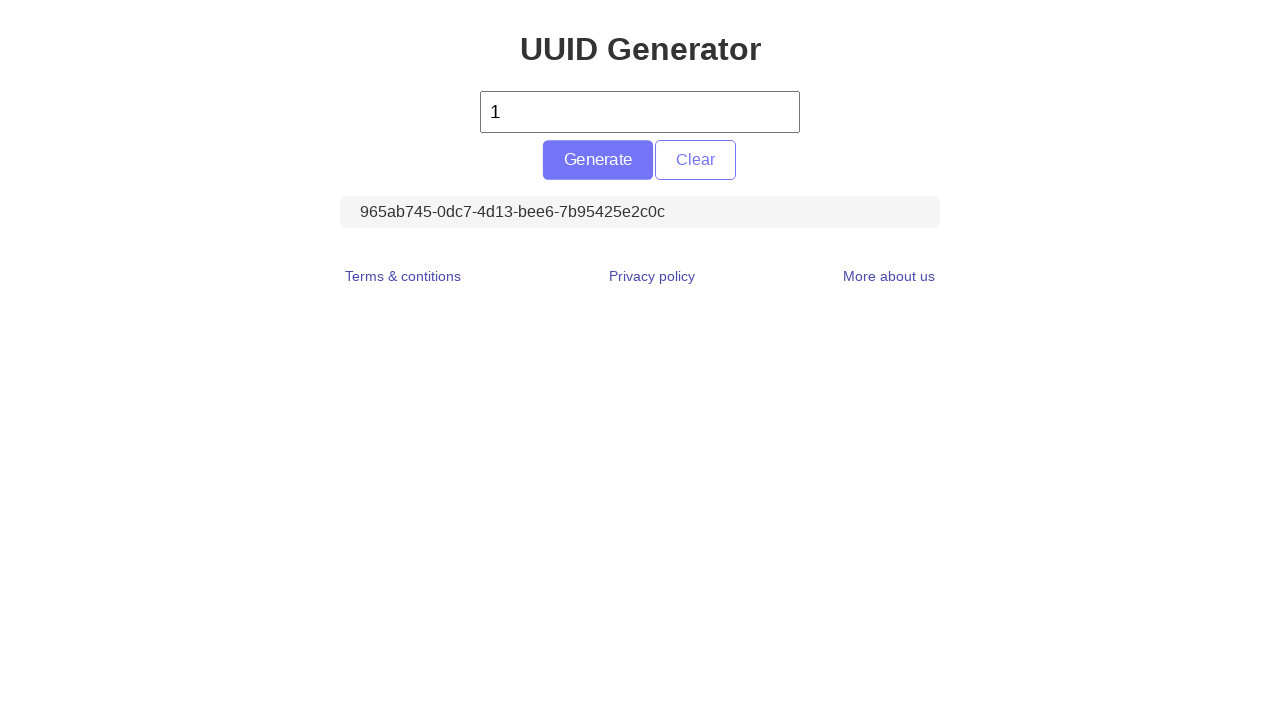

Verified UUID is not empty
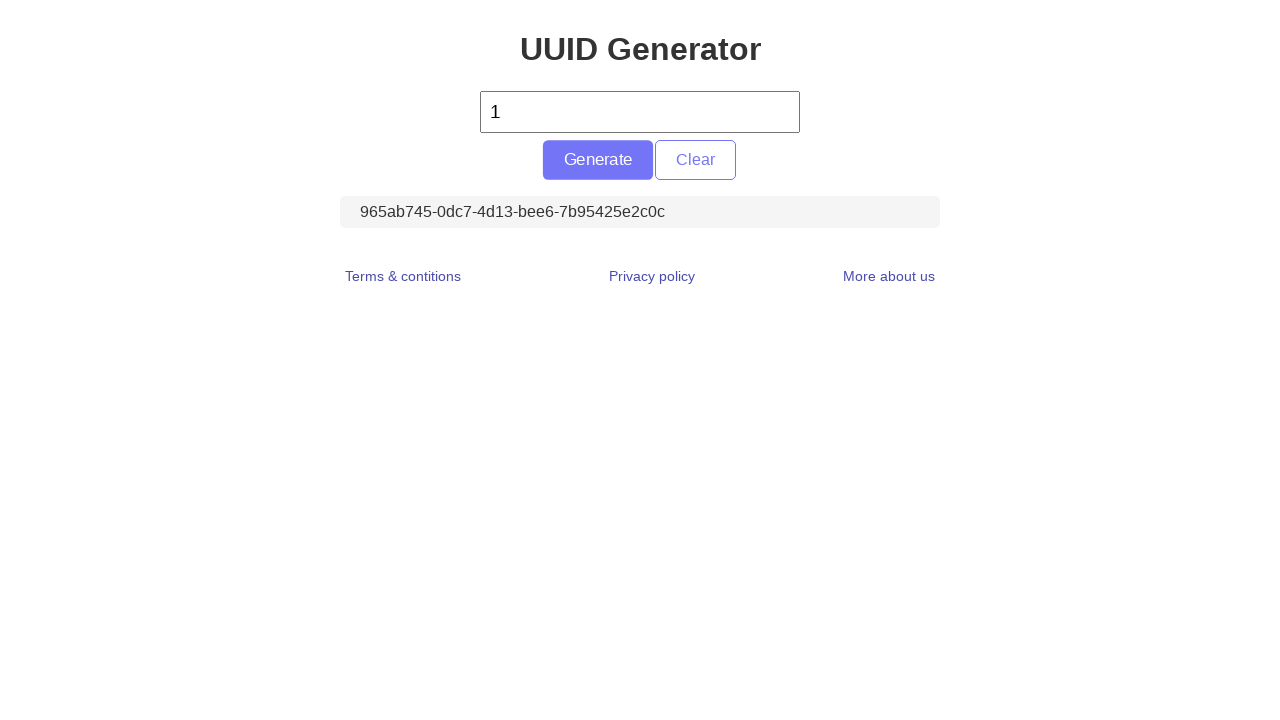

Clicked Generate button at (598, 160) on #generate
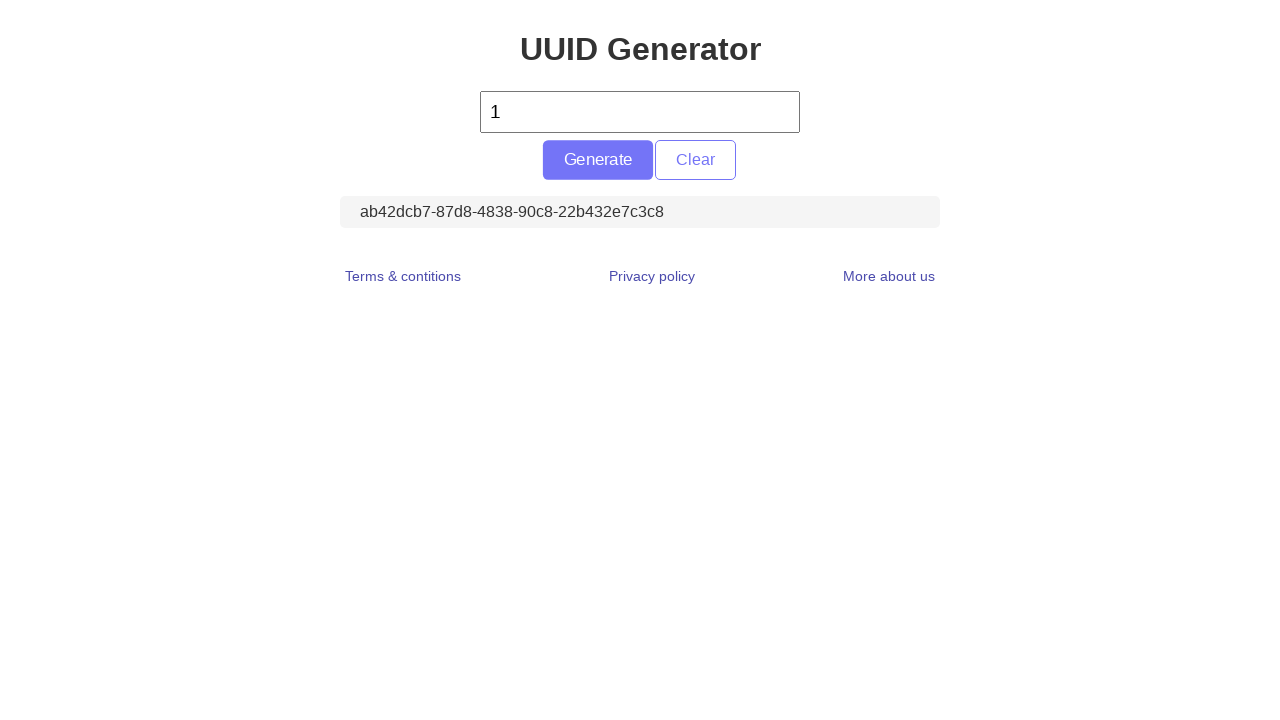

Located UUID display element
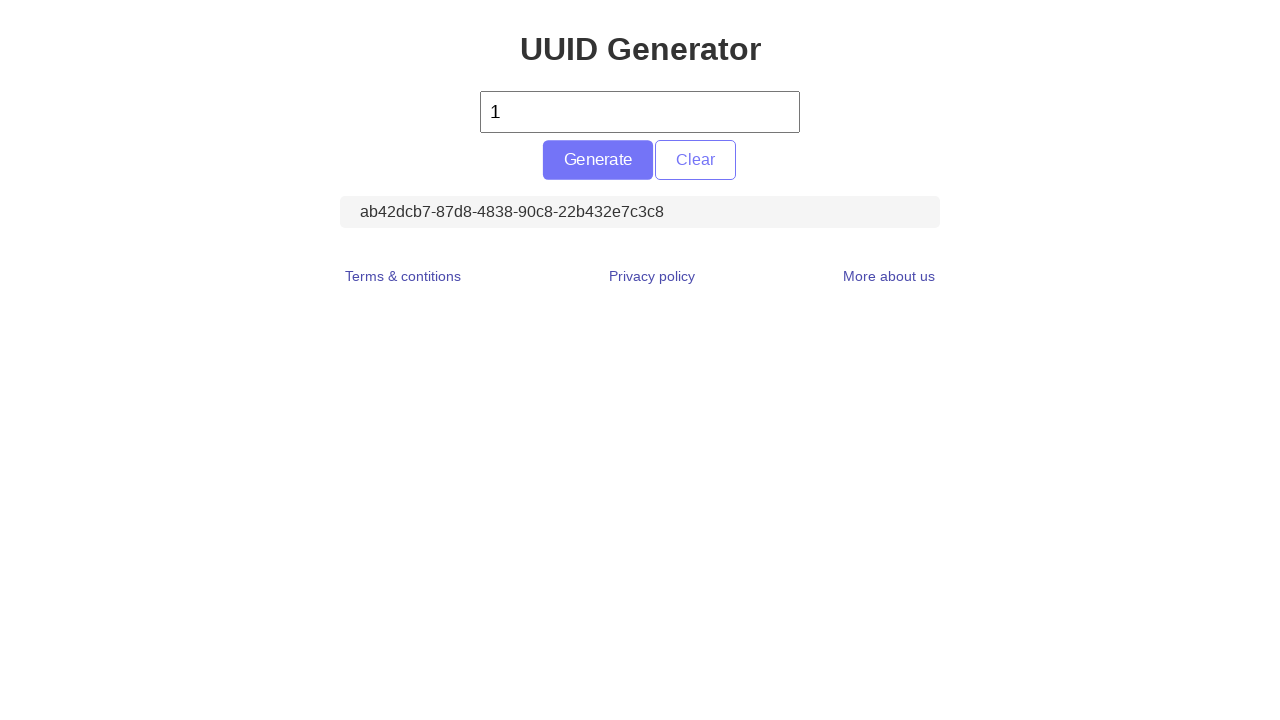

Retrieved UUID text content
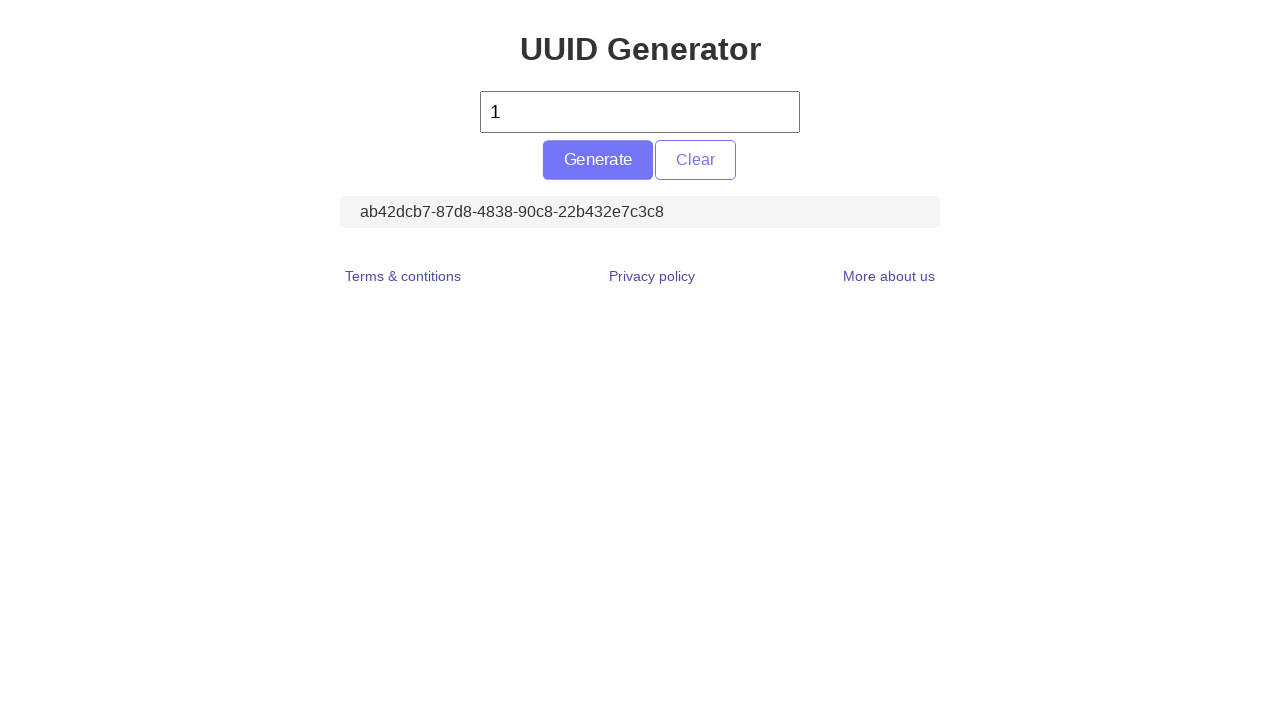

Verified UUID is not empty
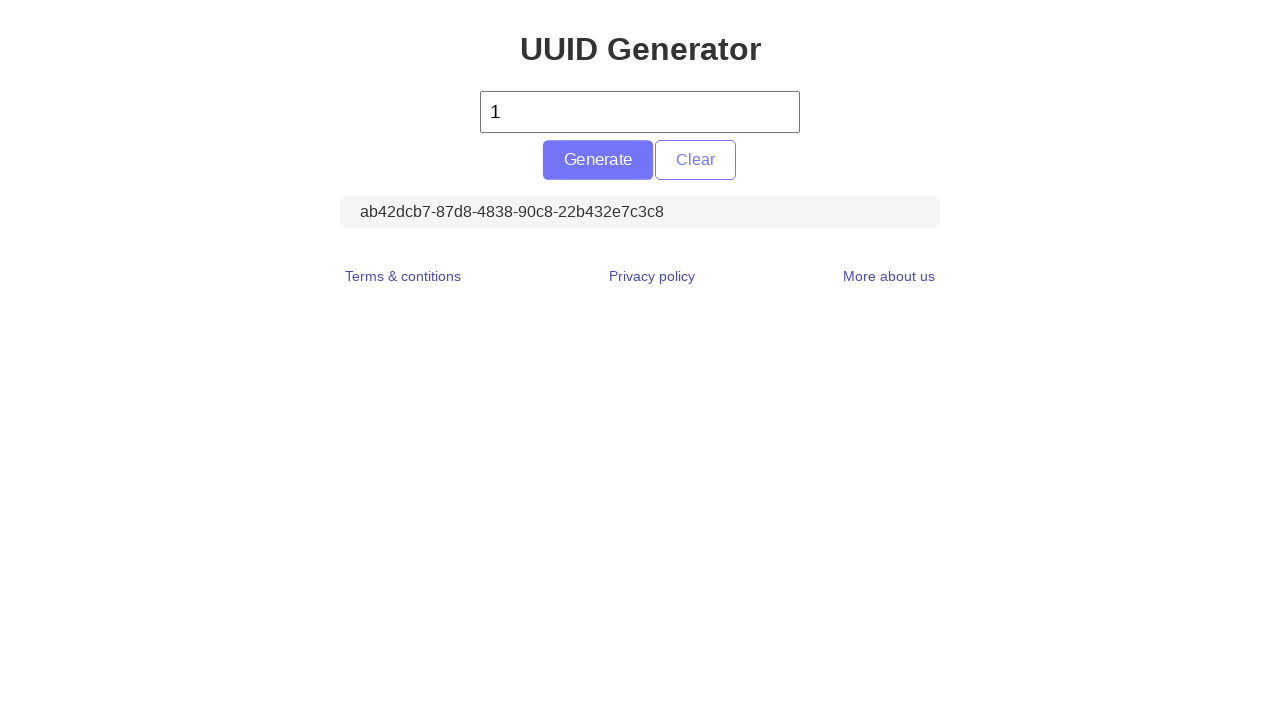

Clicked Generate button at (598, 160) on #generate
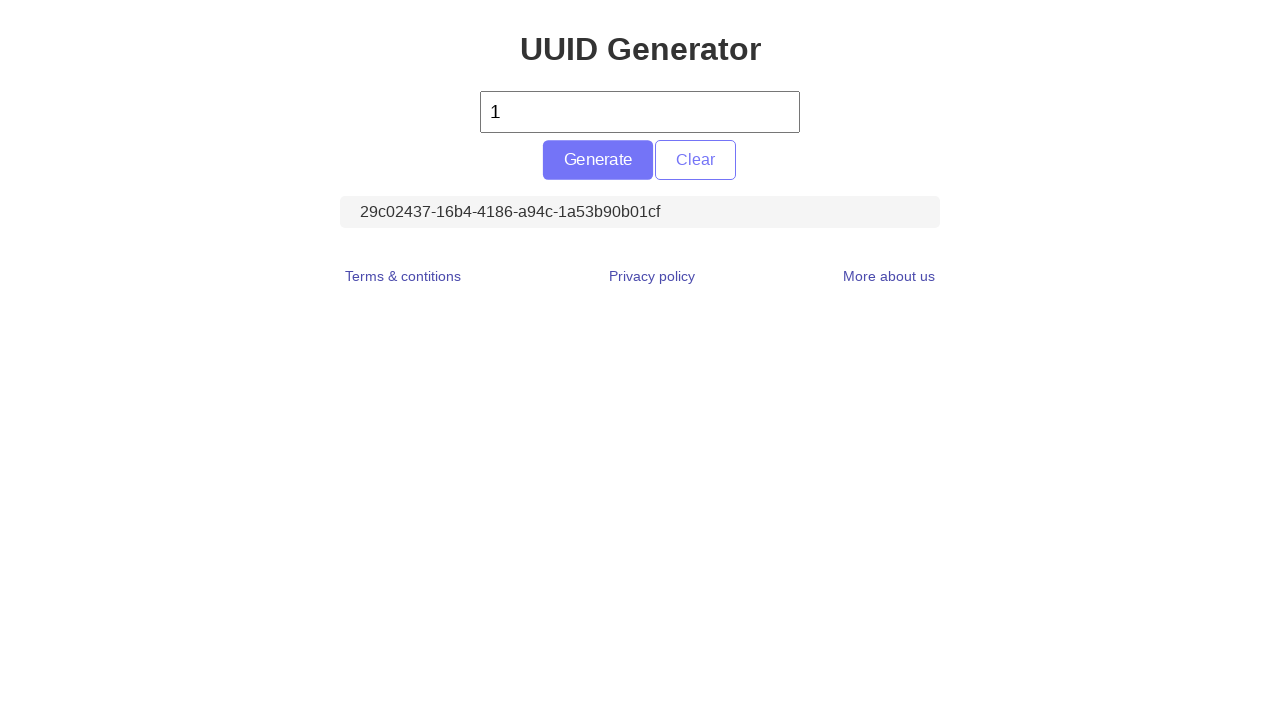

Located UUID display element
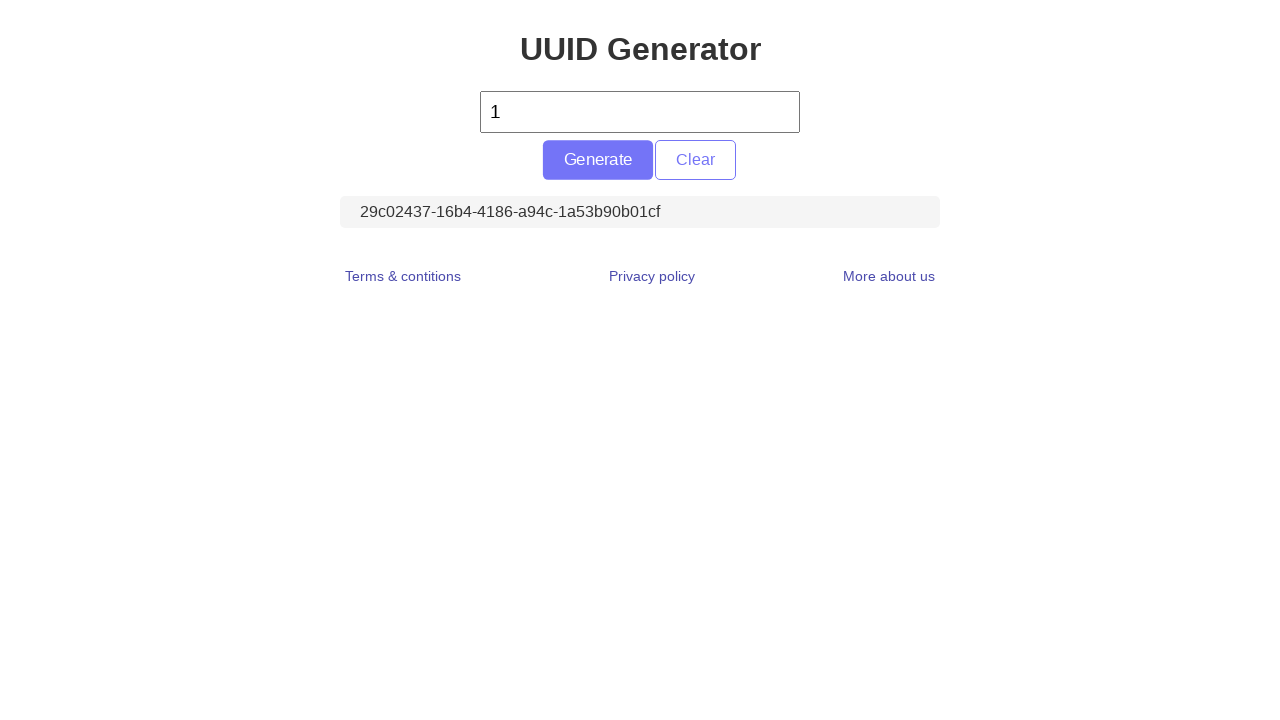

Retrieved UUID text content
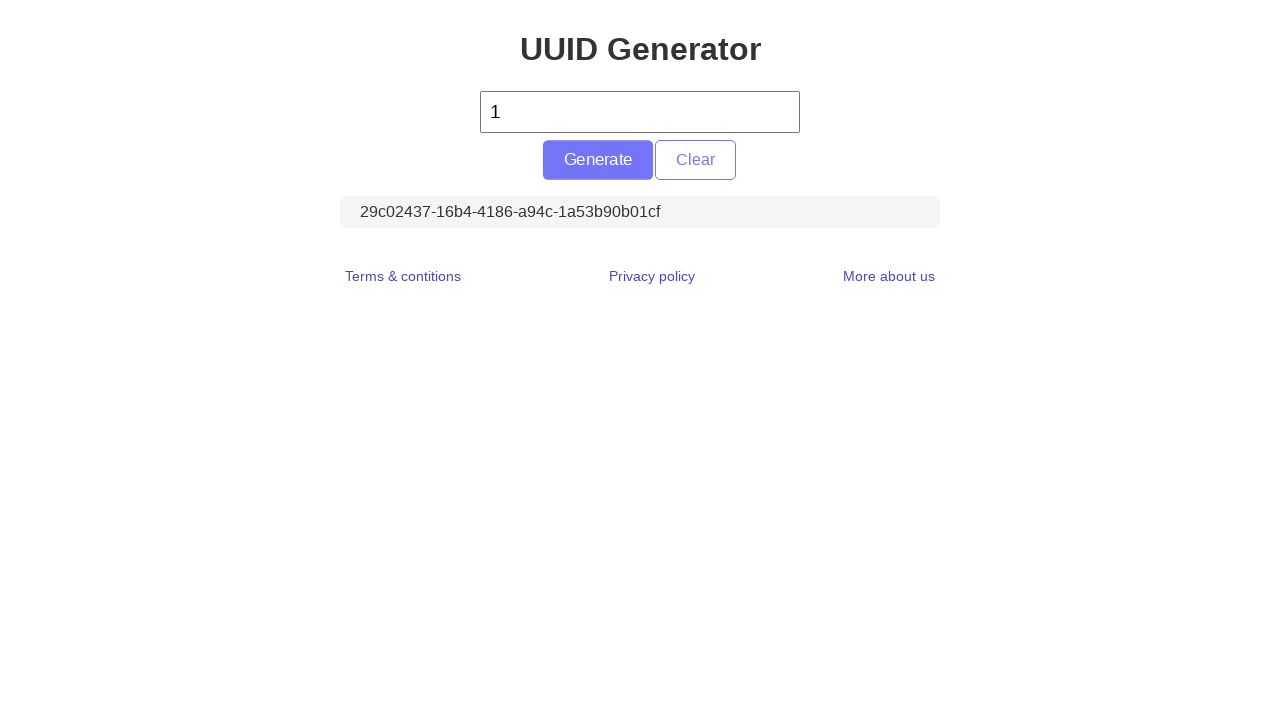

Verified UUID is not empty
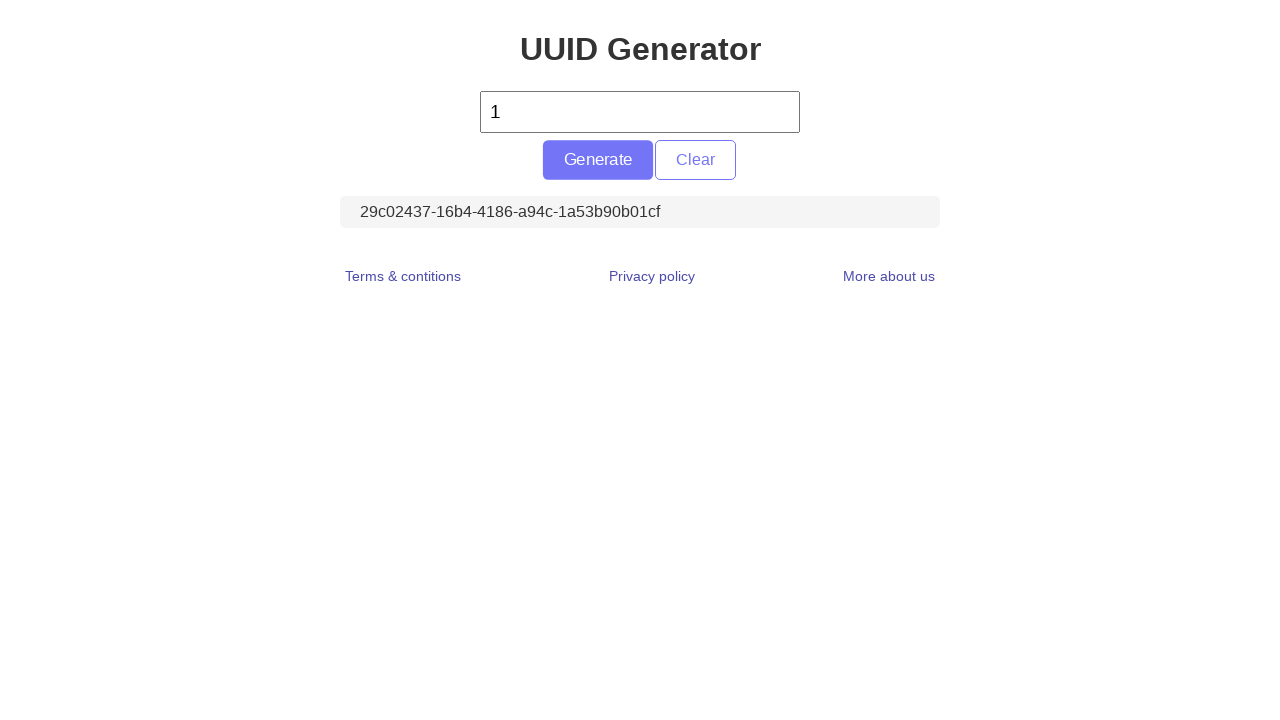

Clicked Generate button at (598, 160) on #generate
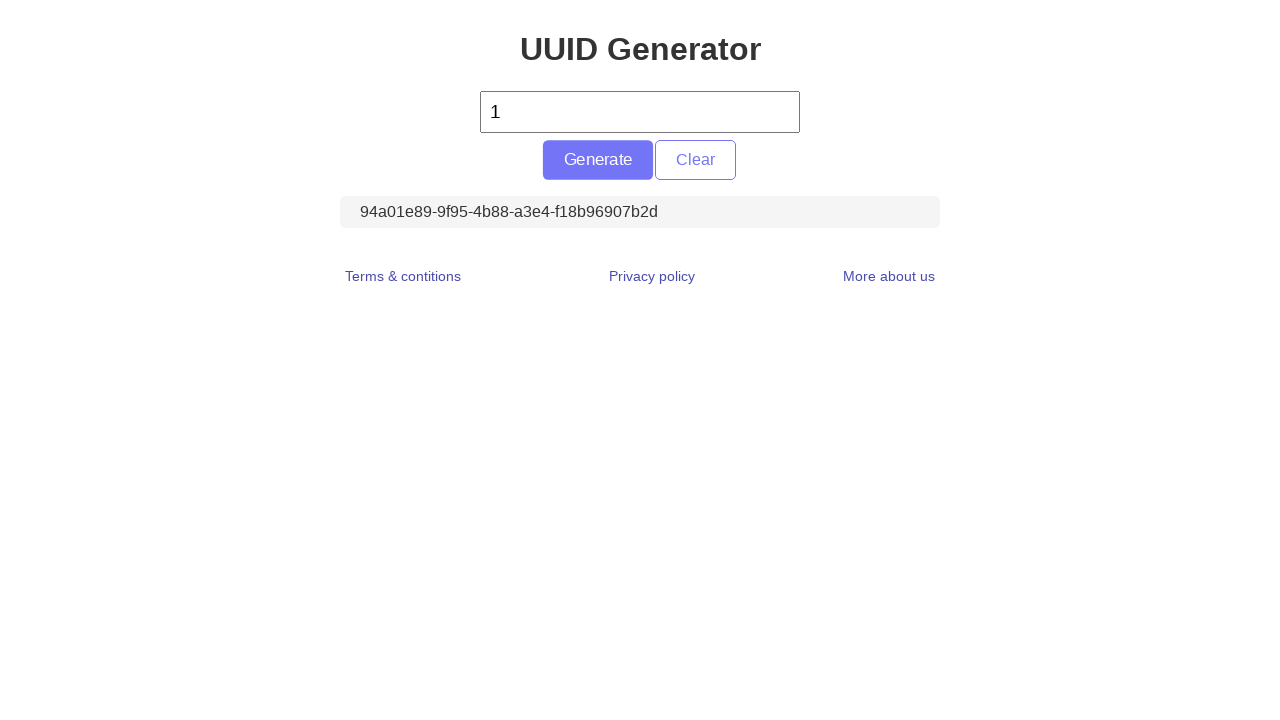

Located UUID display element
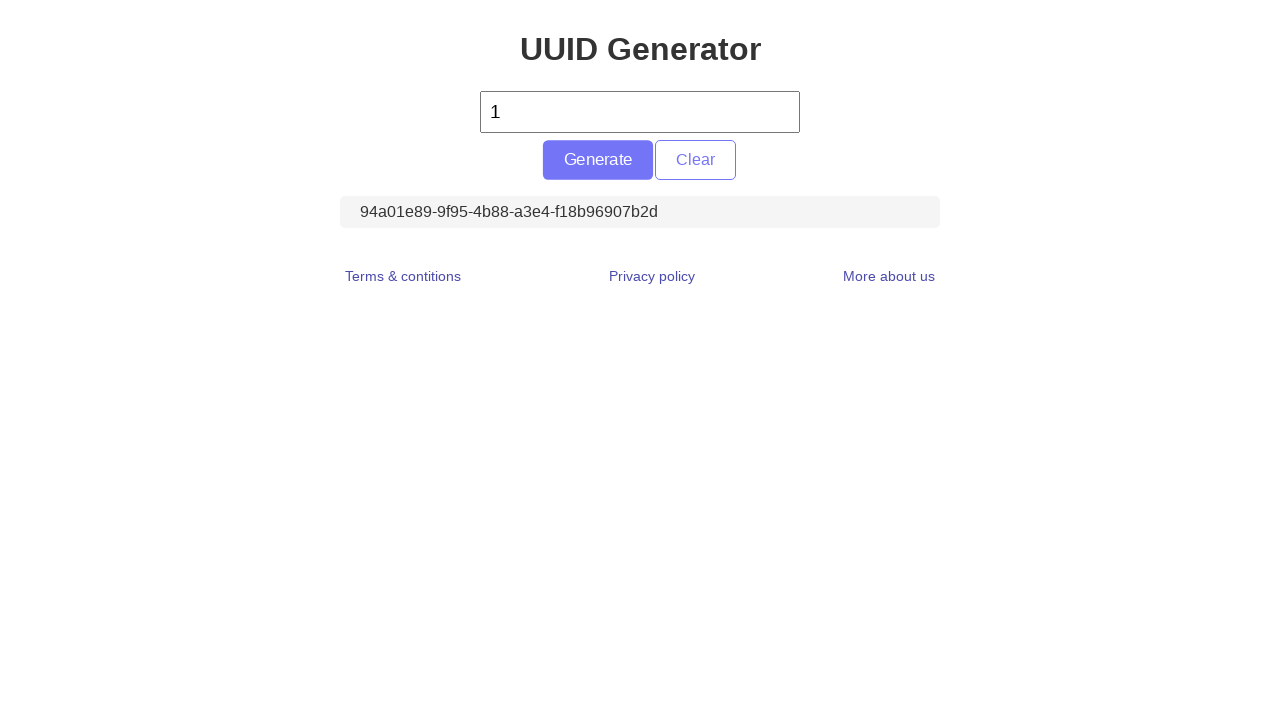

Retrieved UUID text content
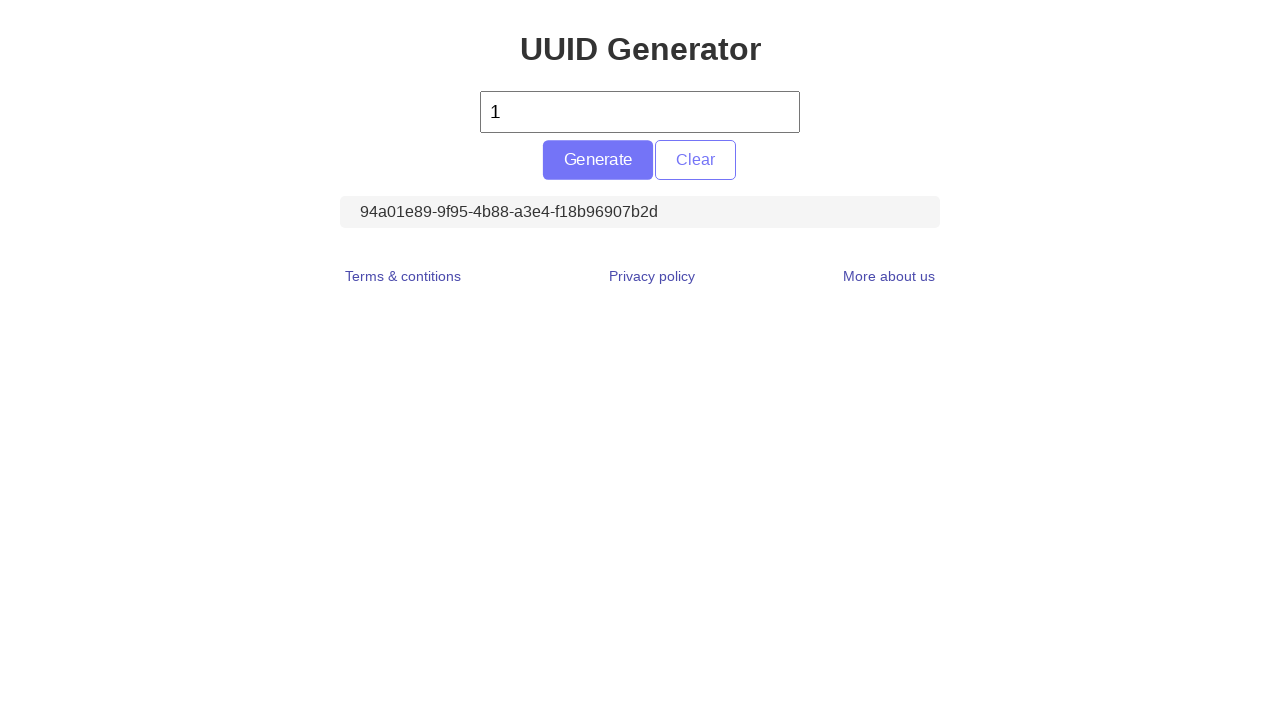

Verified UUID is not empty
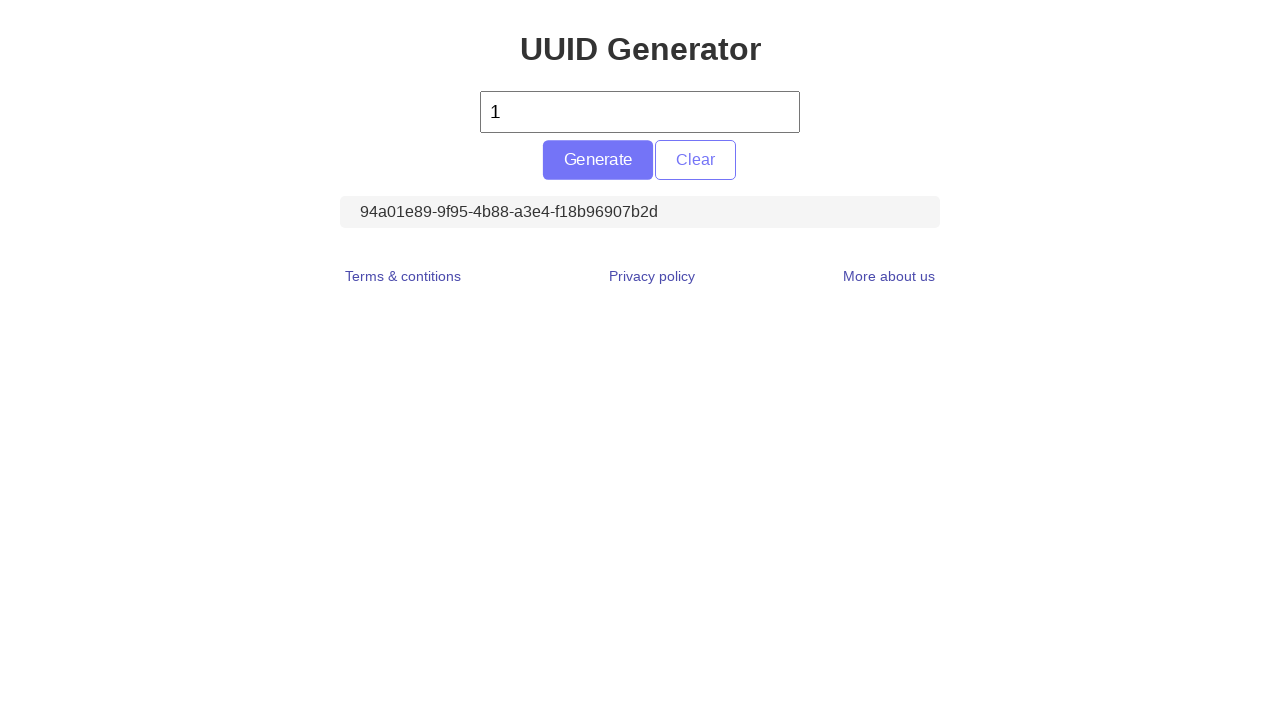

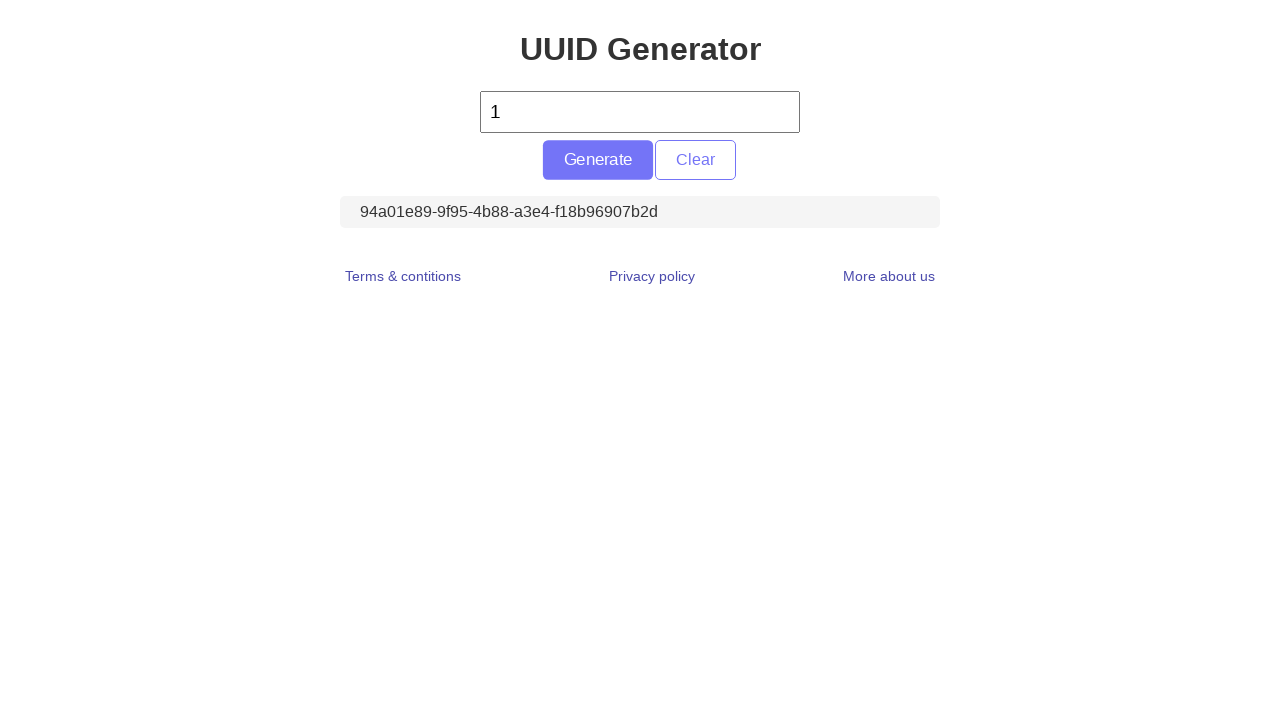